Automates playing the 2048 game by sending arrow key inputs in a pattern (up, down, left, right) for a specified number of iterations, handling game over states by clicking retry

Starting URL: https://play2048.co/

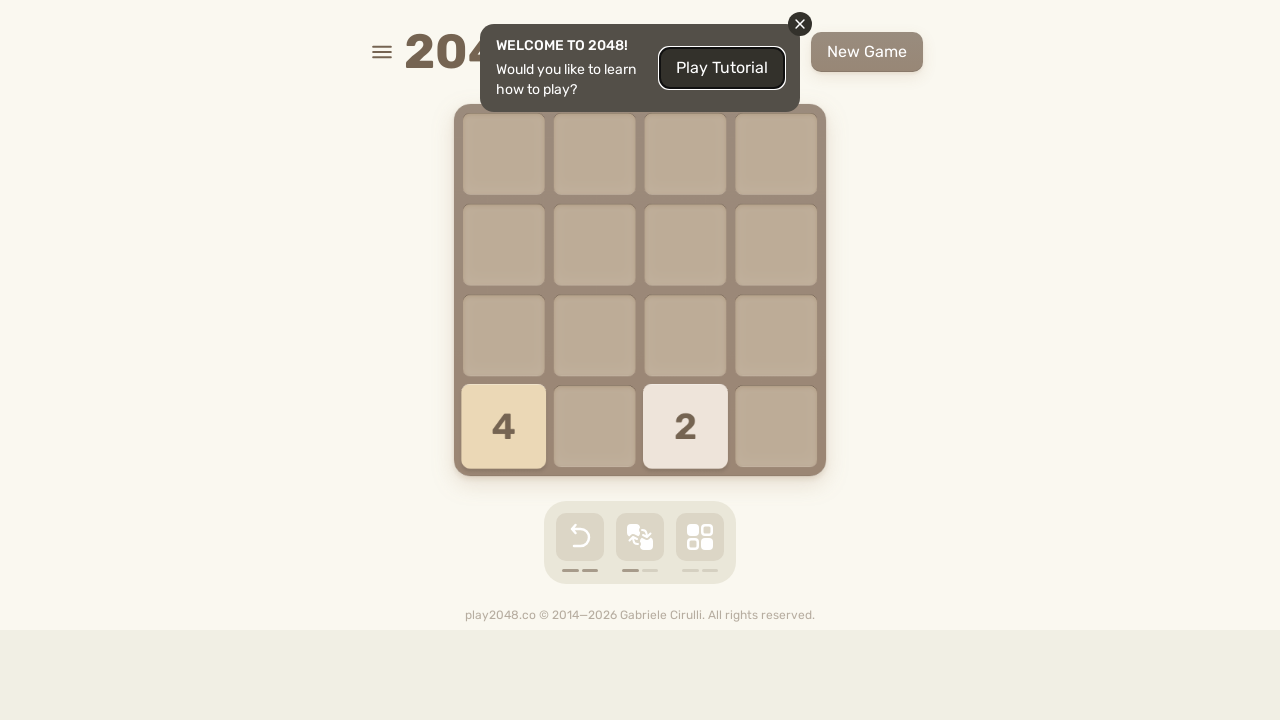

Checked for game over state
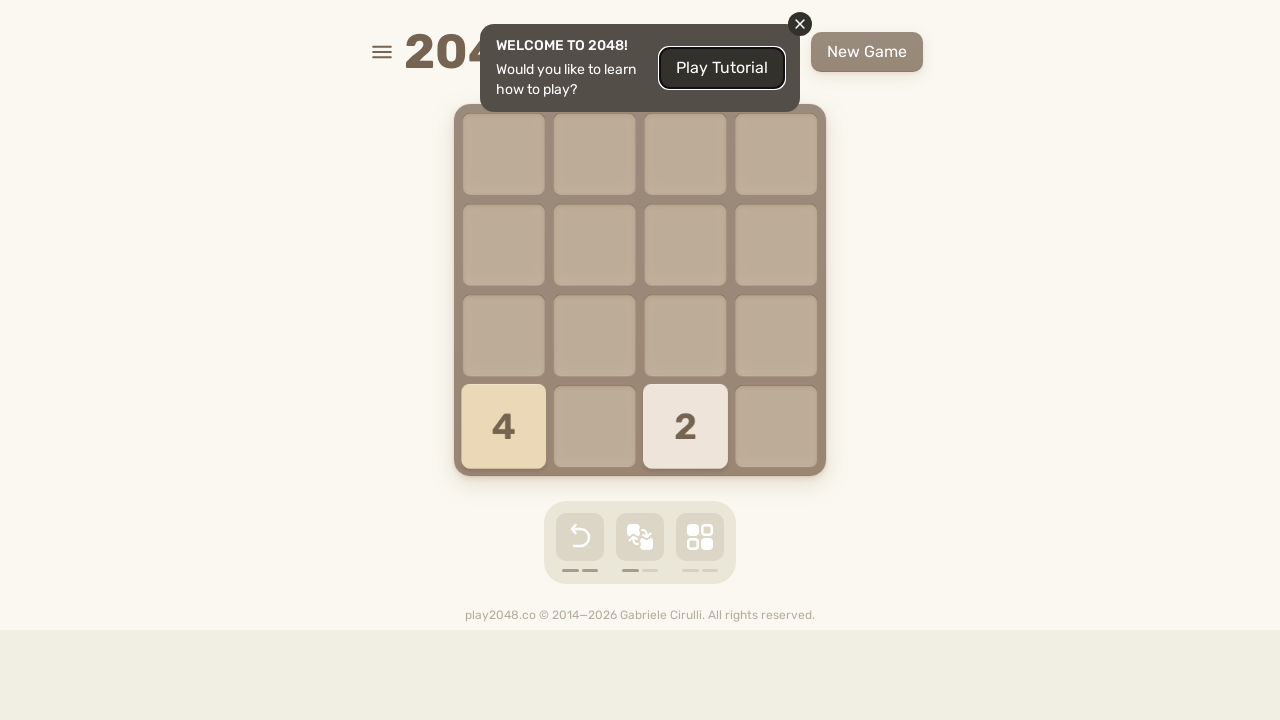

Pressed ArrowUp key
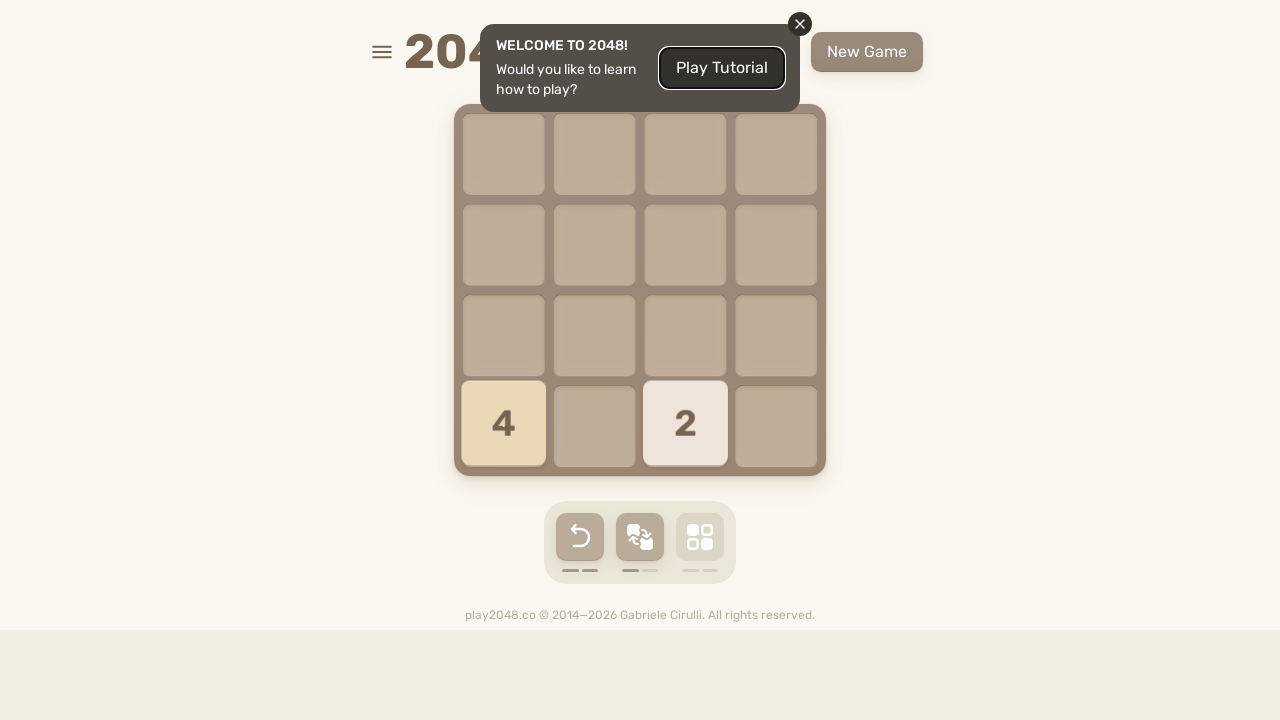

Waited 1000ms after ArrowUp
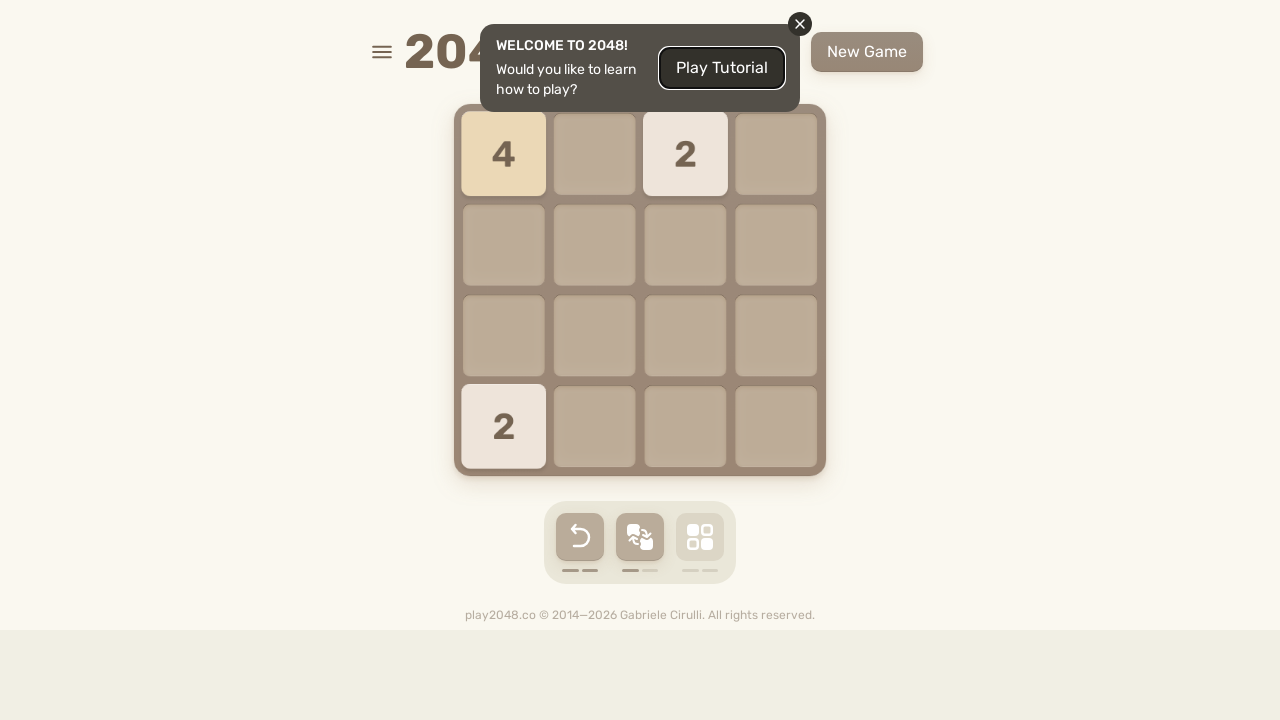

Pressed ArrowDown key
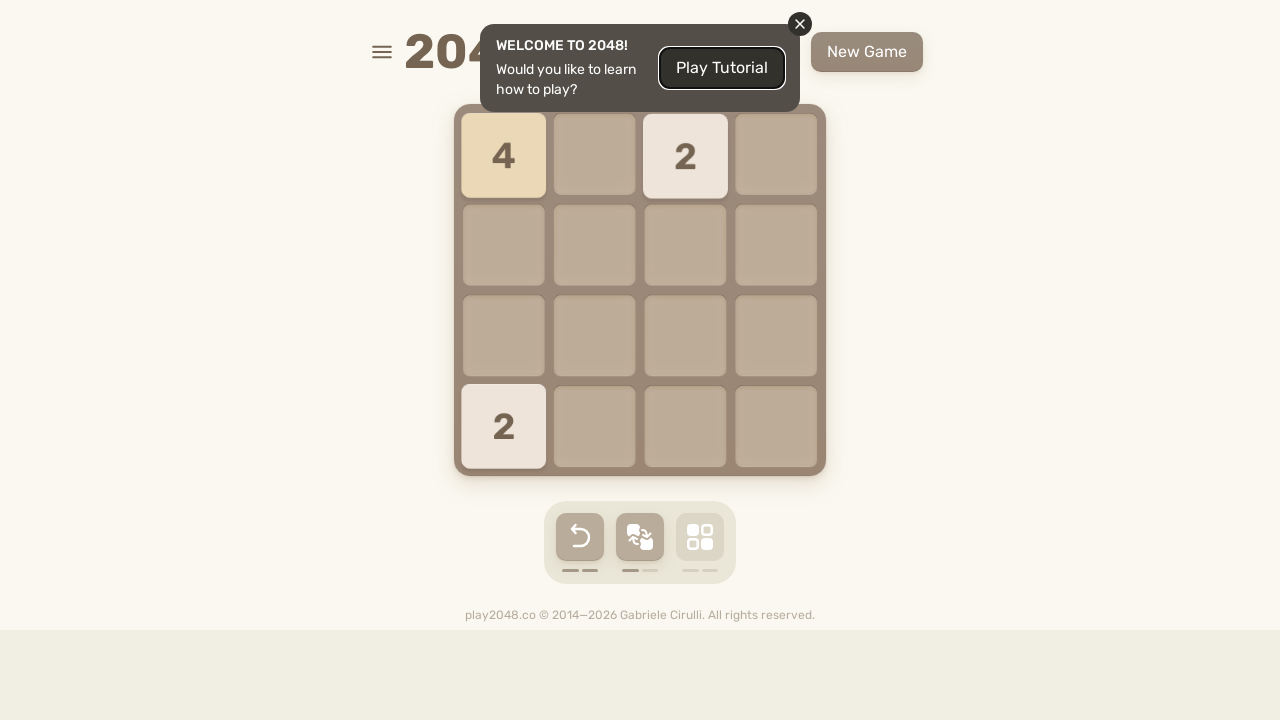

Waited 1000ms after ArrowDown
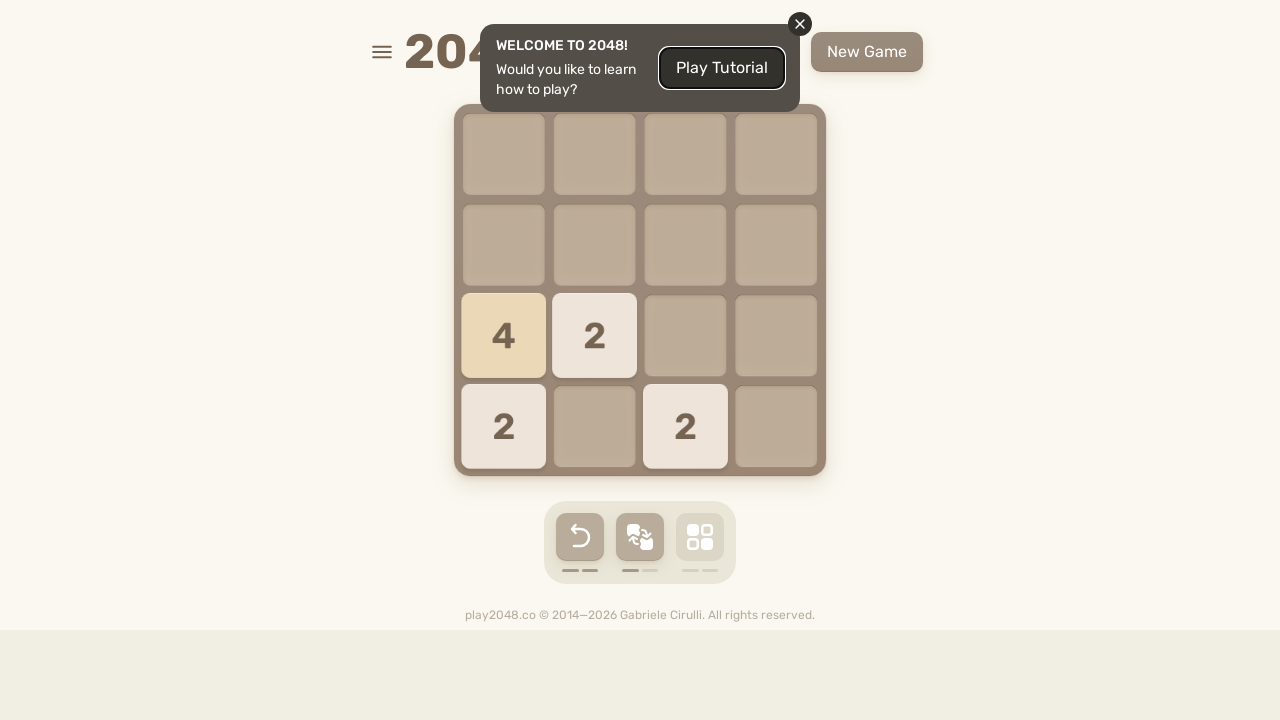

Pressed ArrowLeft key
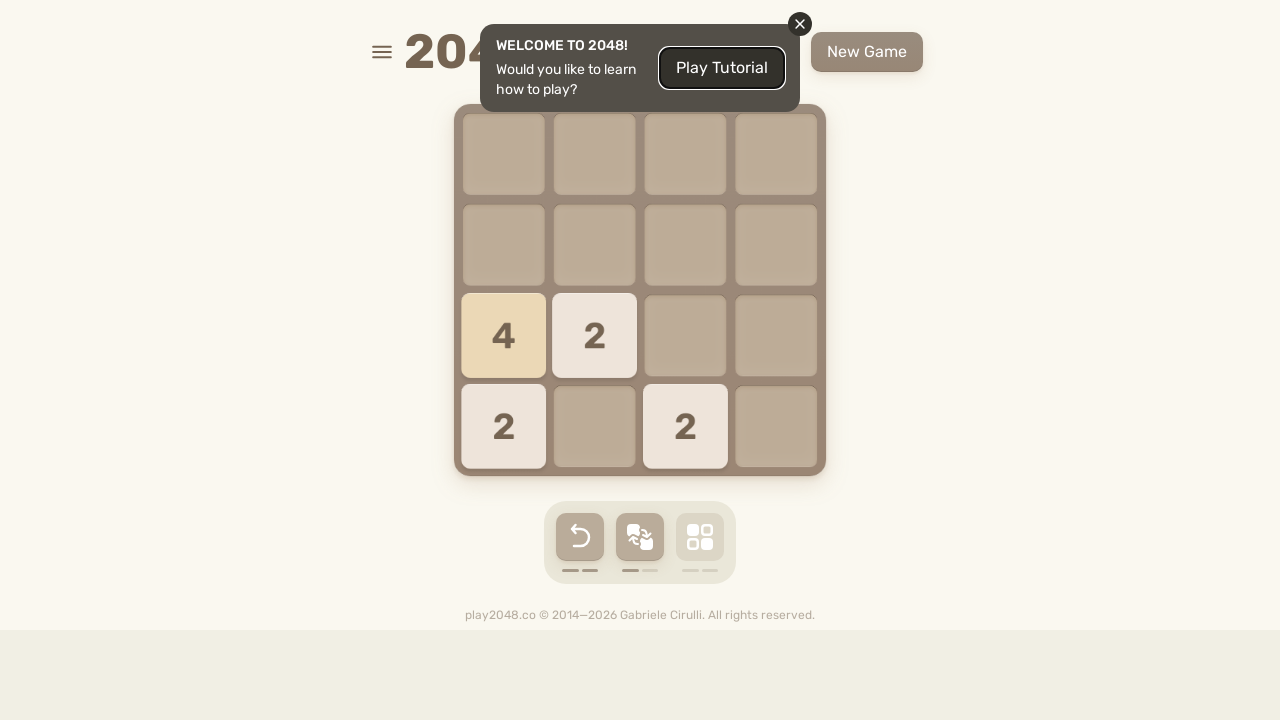

Waited 1000ms after ArrowLeft
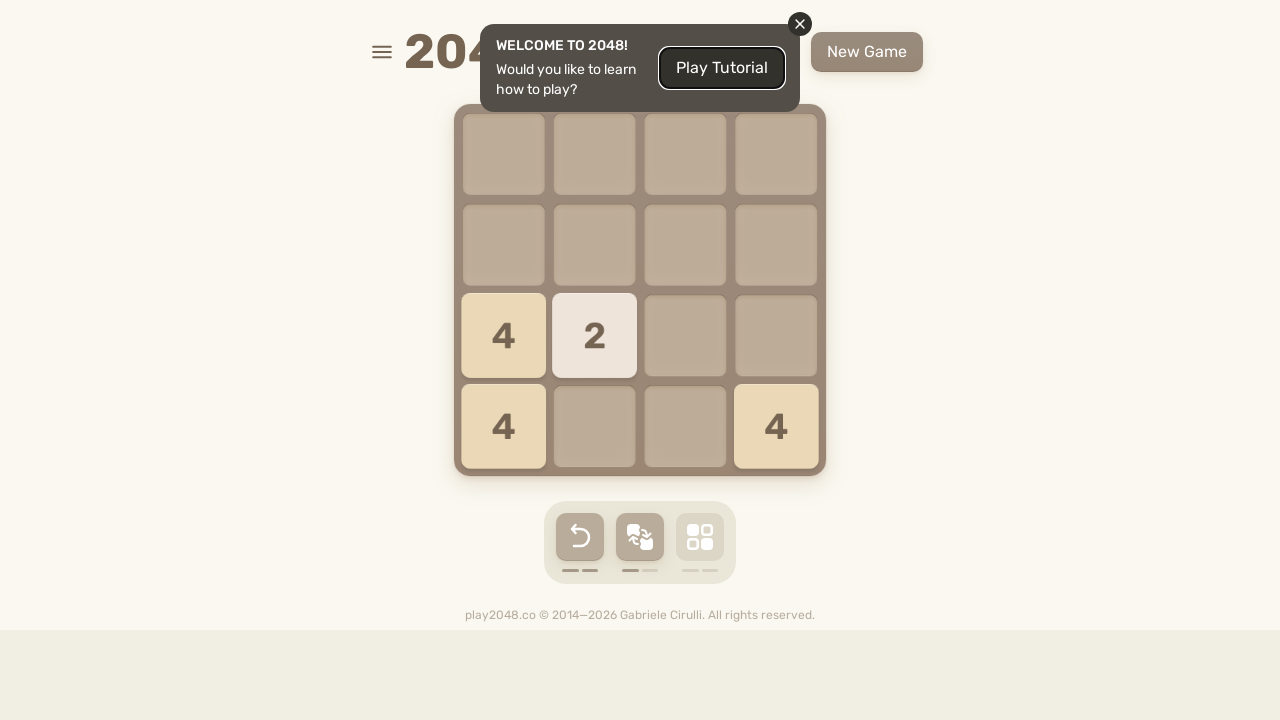

Pressed ArrowRight key
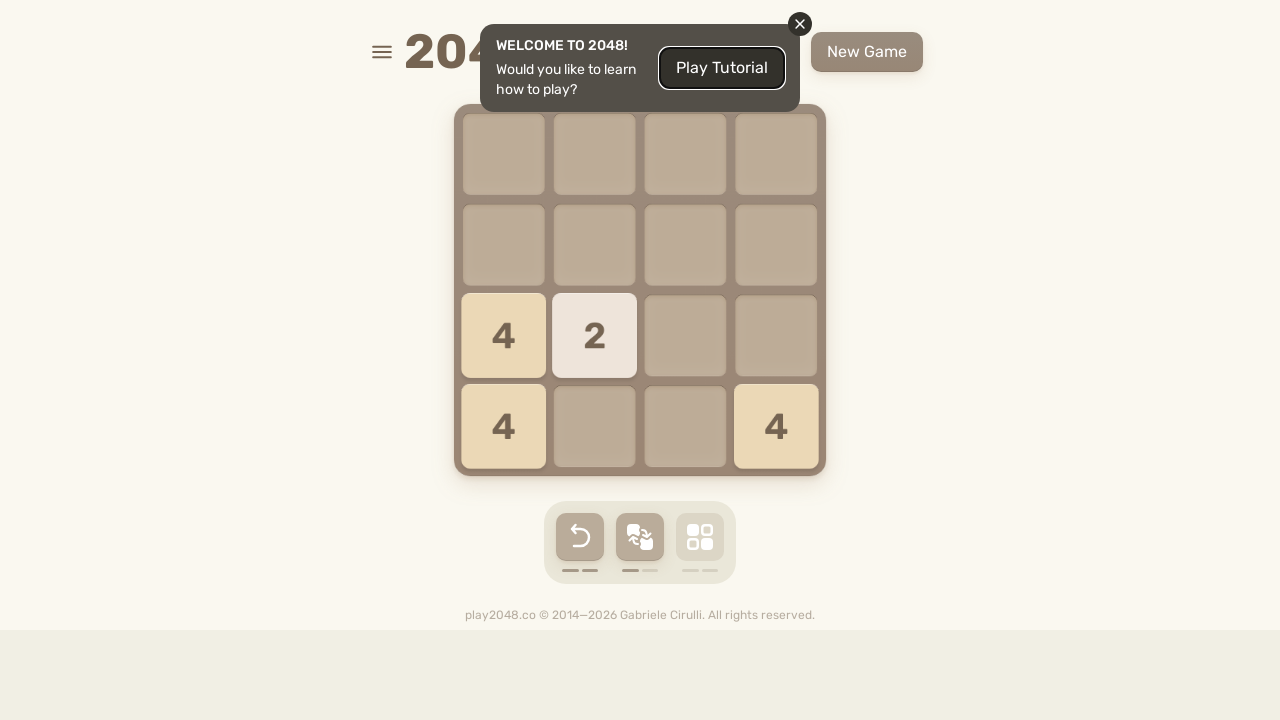

Waited 1000ms after ArrowRight
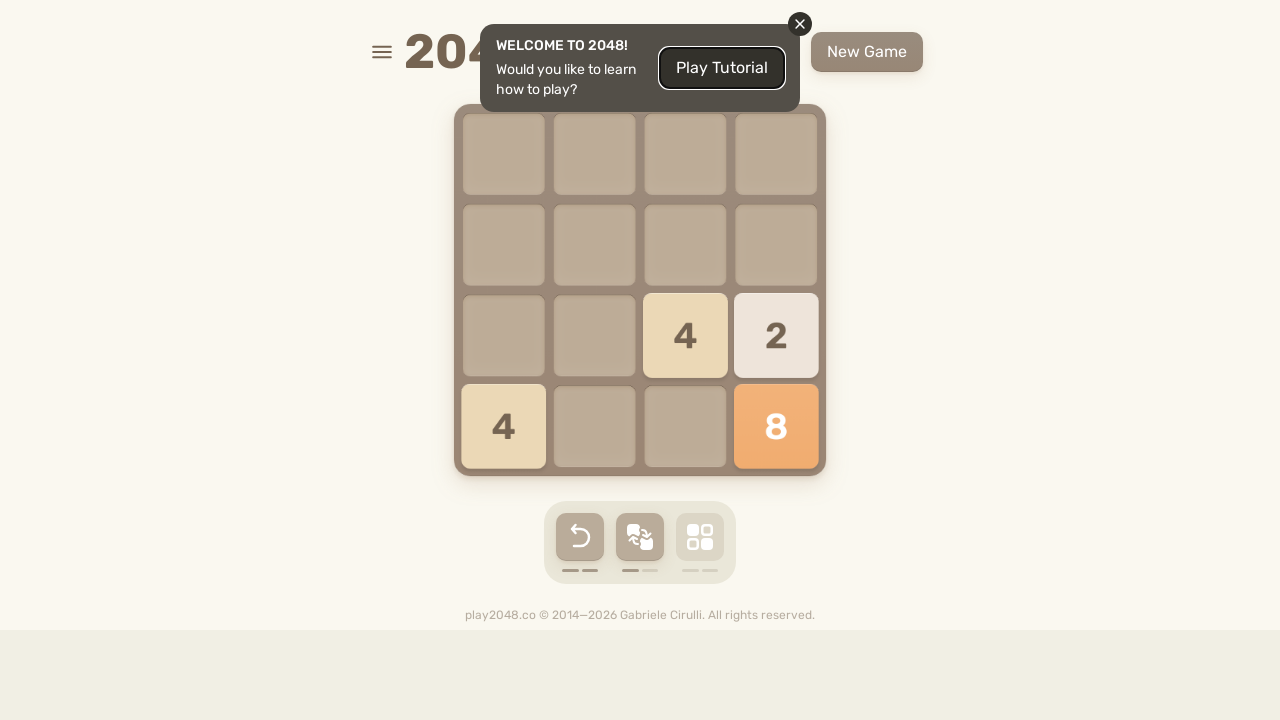

Checked for game over state
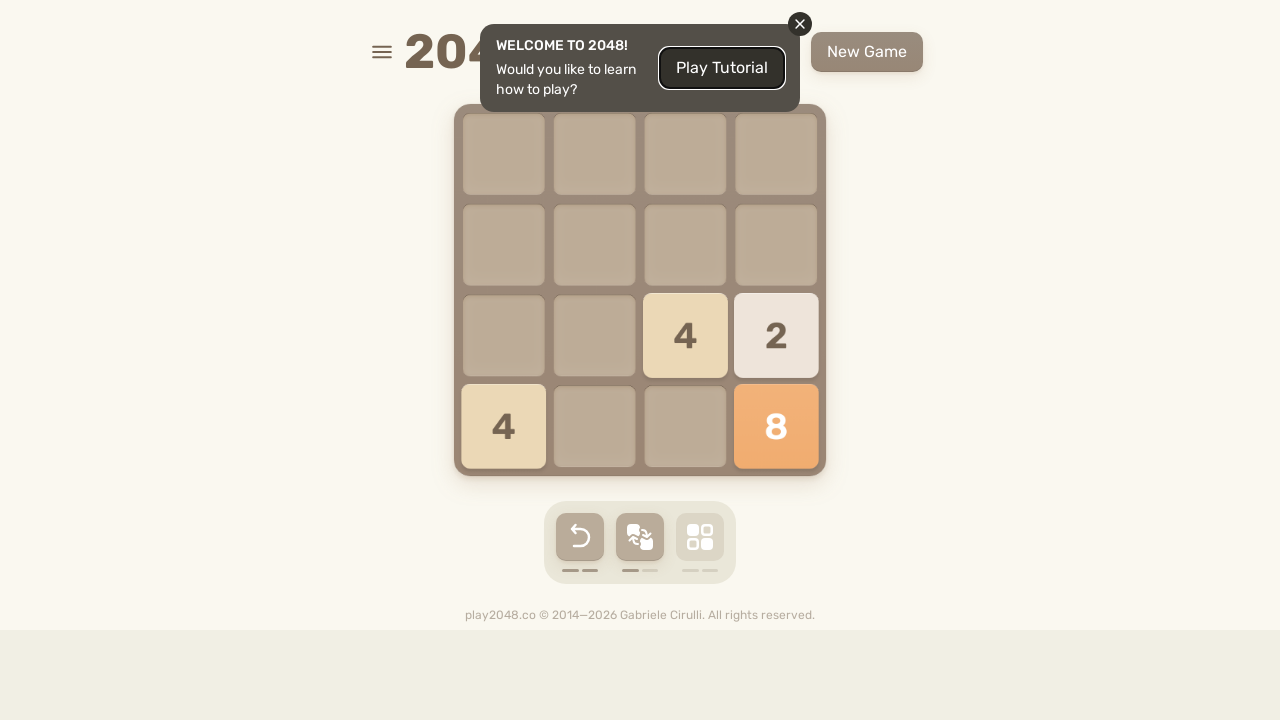

Pressed ArrowUp key
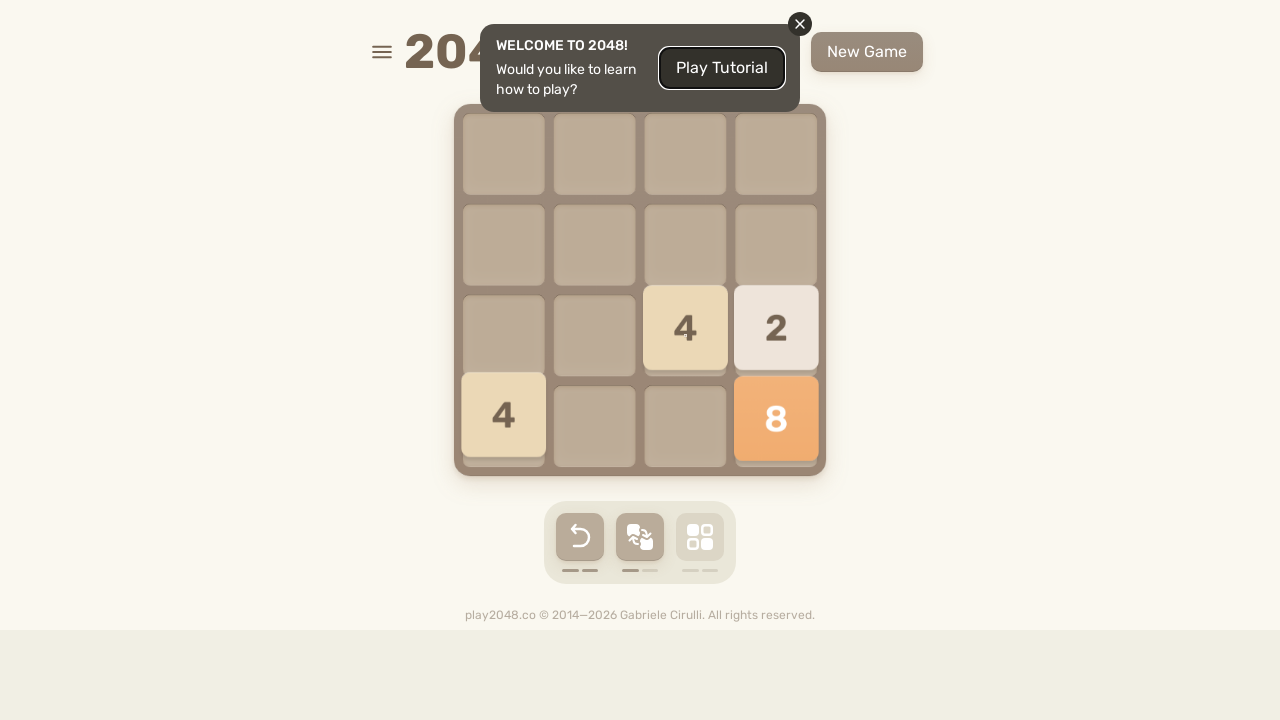

Waited 1000ms after ArrowUp
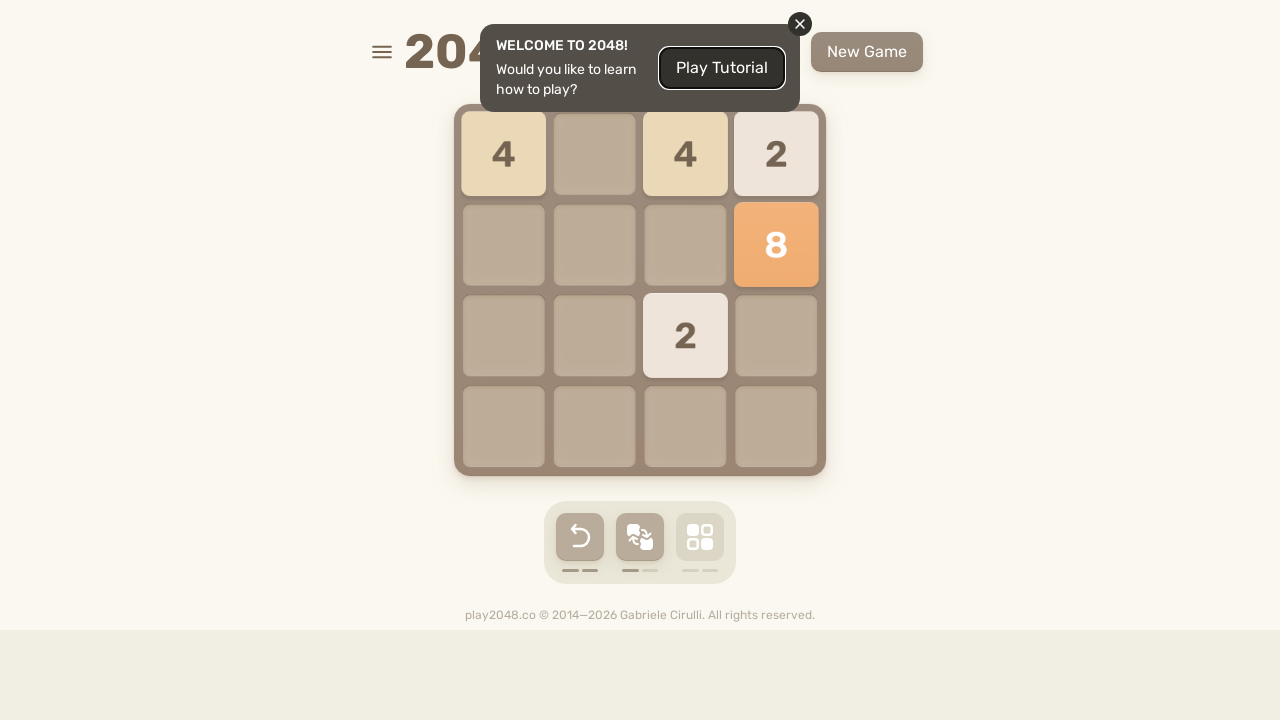

Pressed ArrowDown key
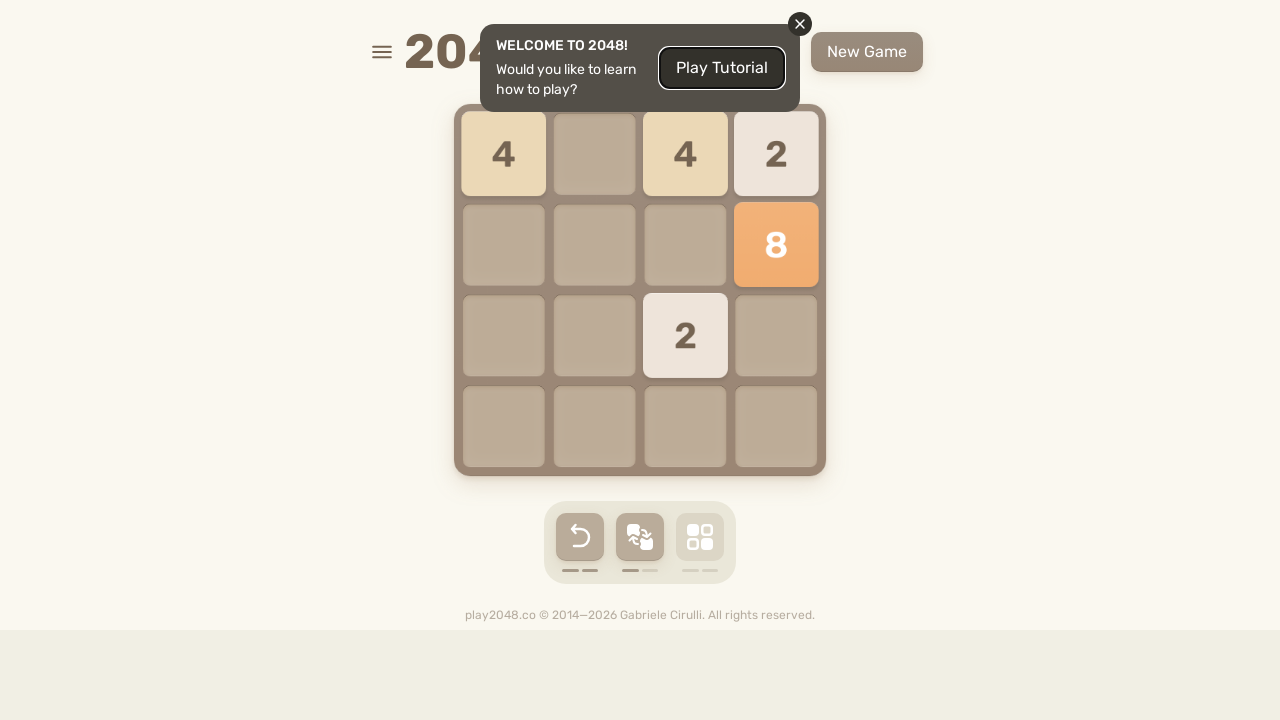

Waited 1000ms after ArrowDown
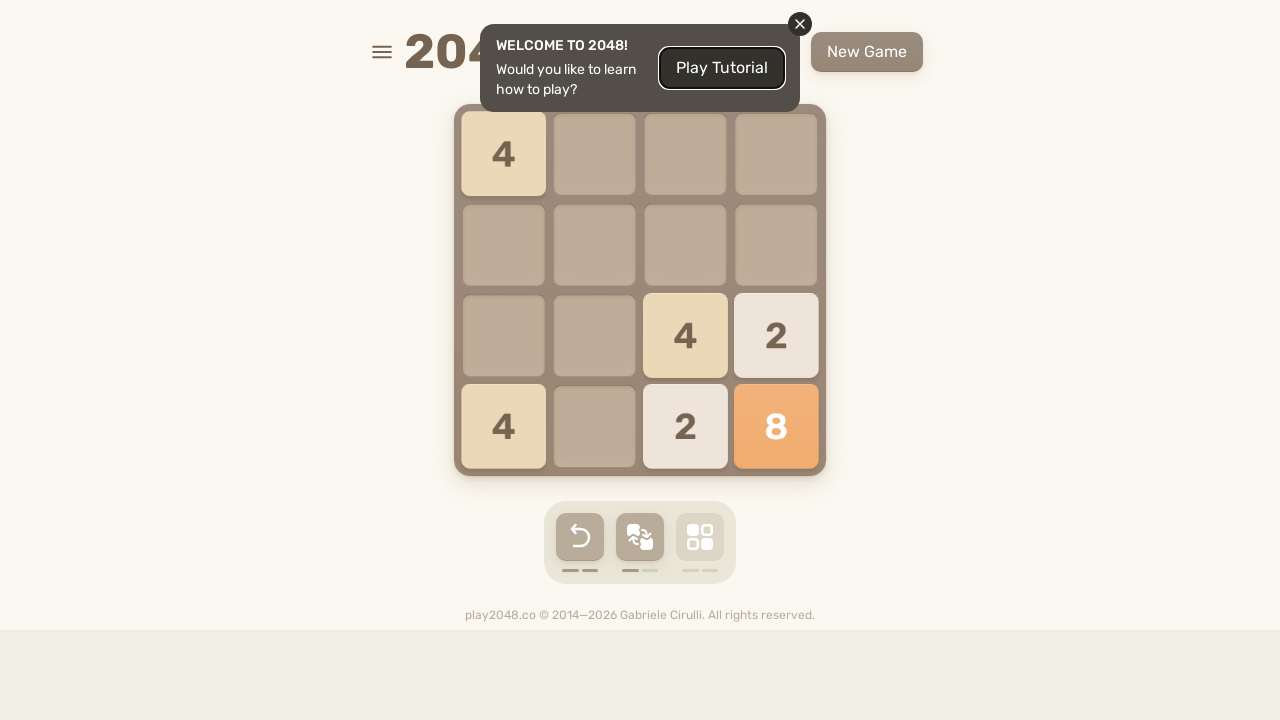

Pressed ArrowLeft key
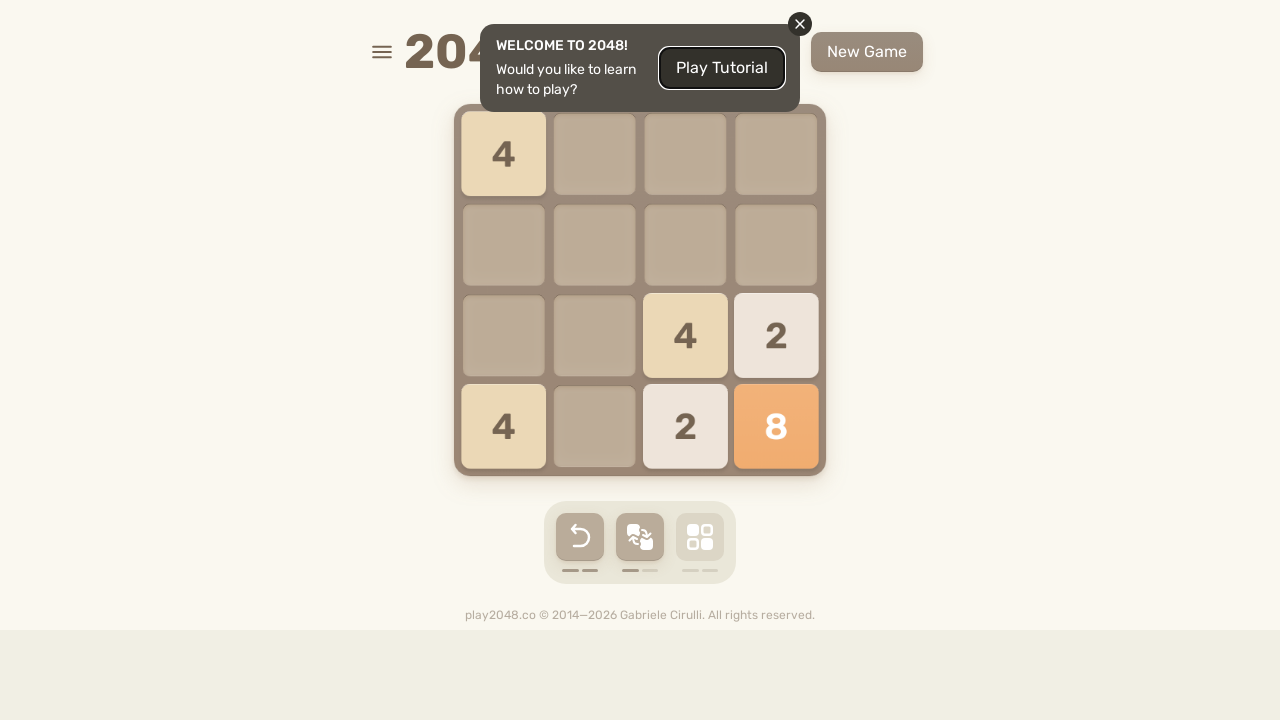

Waited 1000ms after ArrowLeft
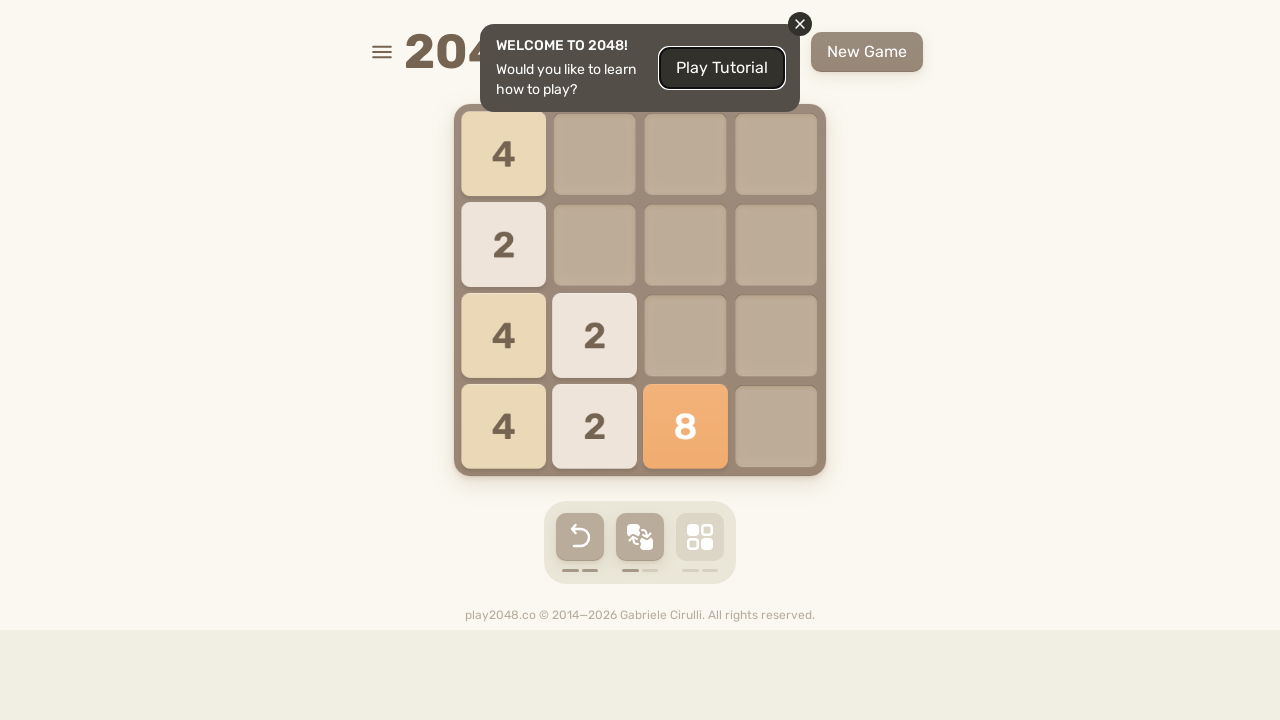

Pressed ArrowRight key
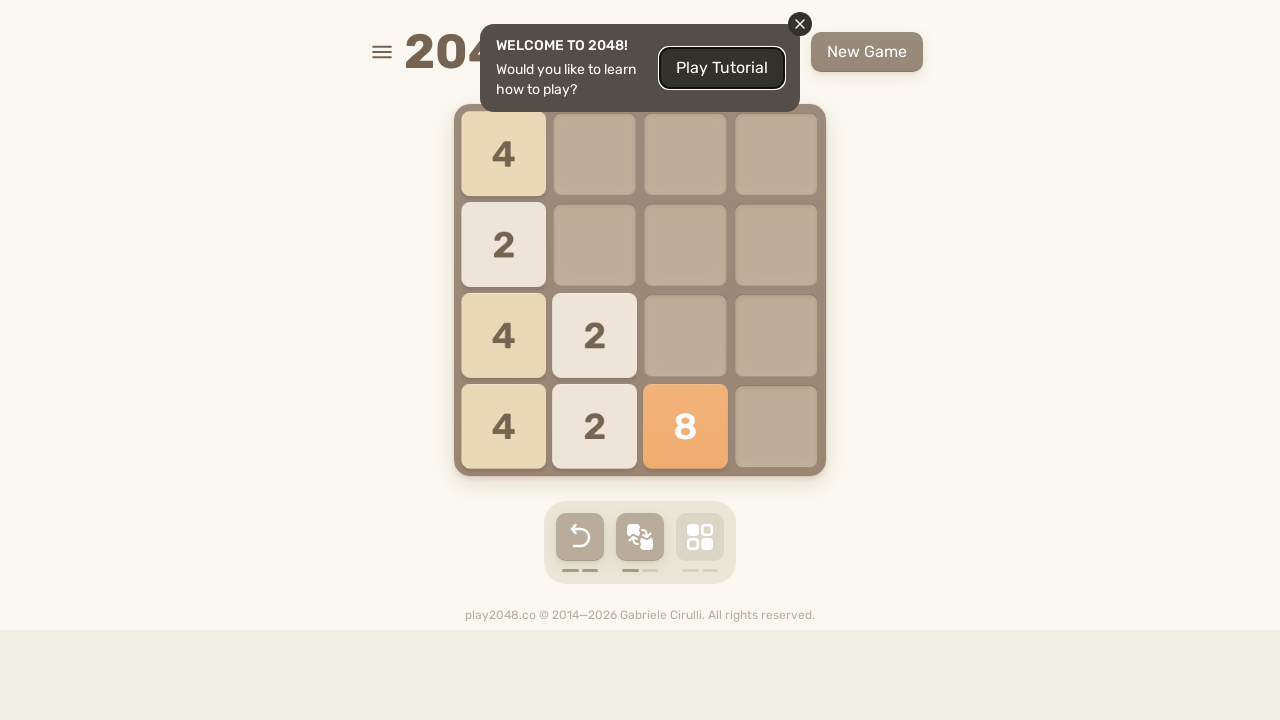

Waited 1000ms after ArrowRight
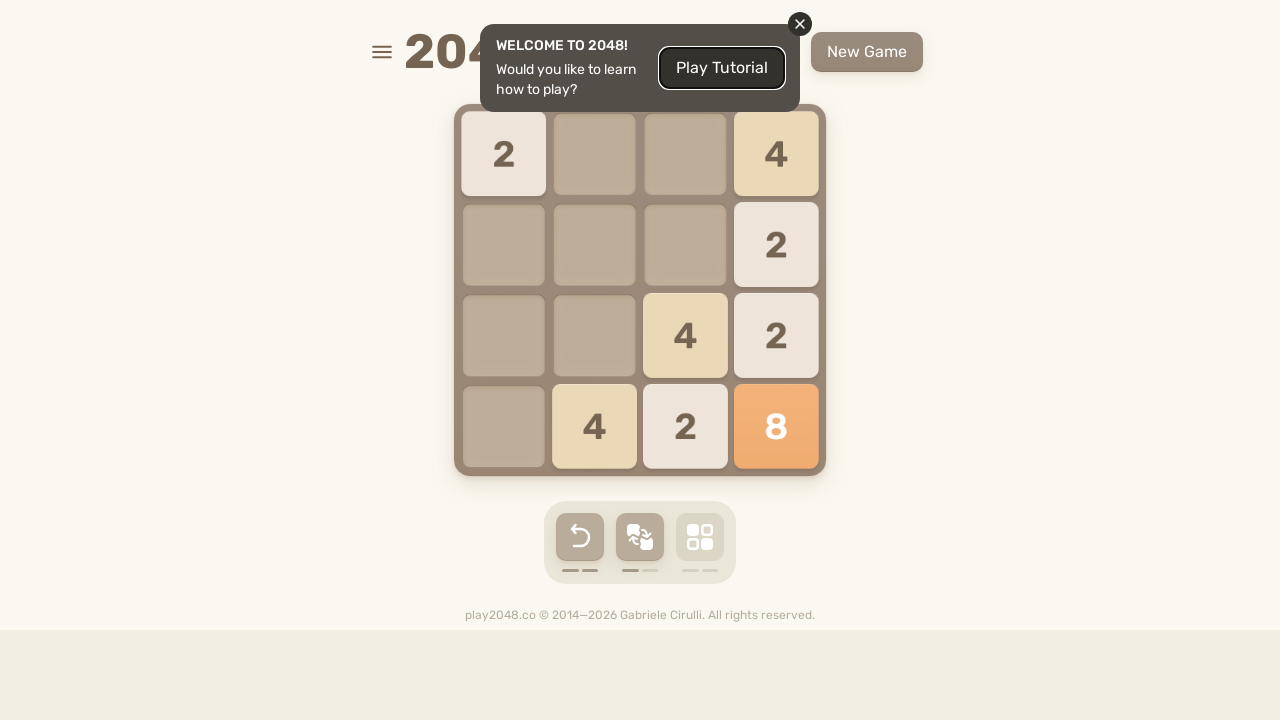

Checked for game over state
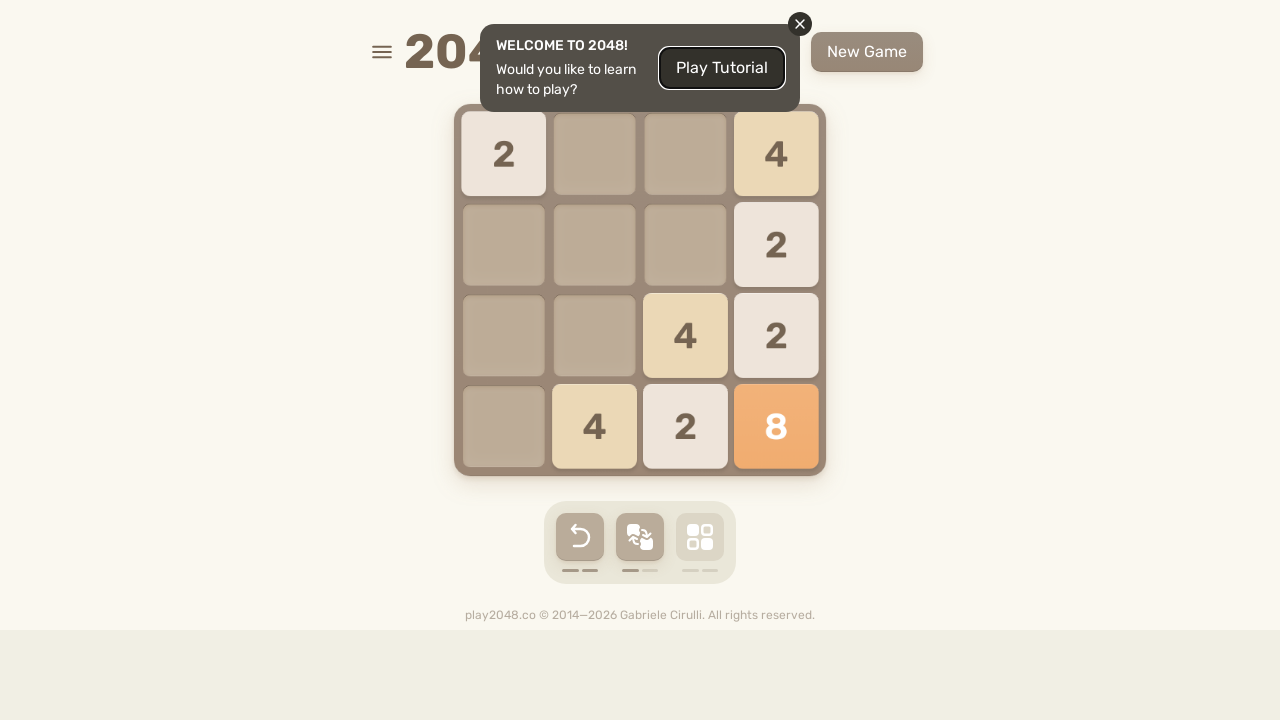

Pressed ArrowUp key
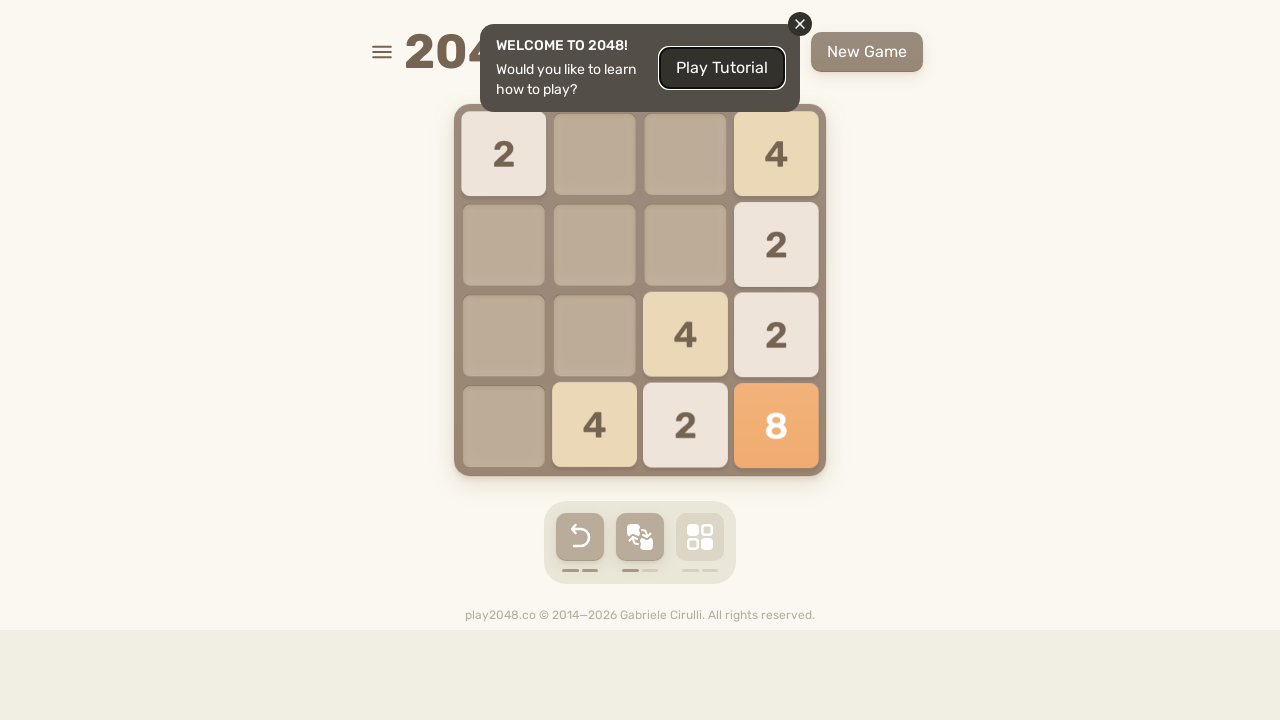

Waited 1000ms after ArrowUp
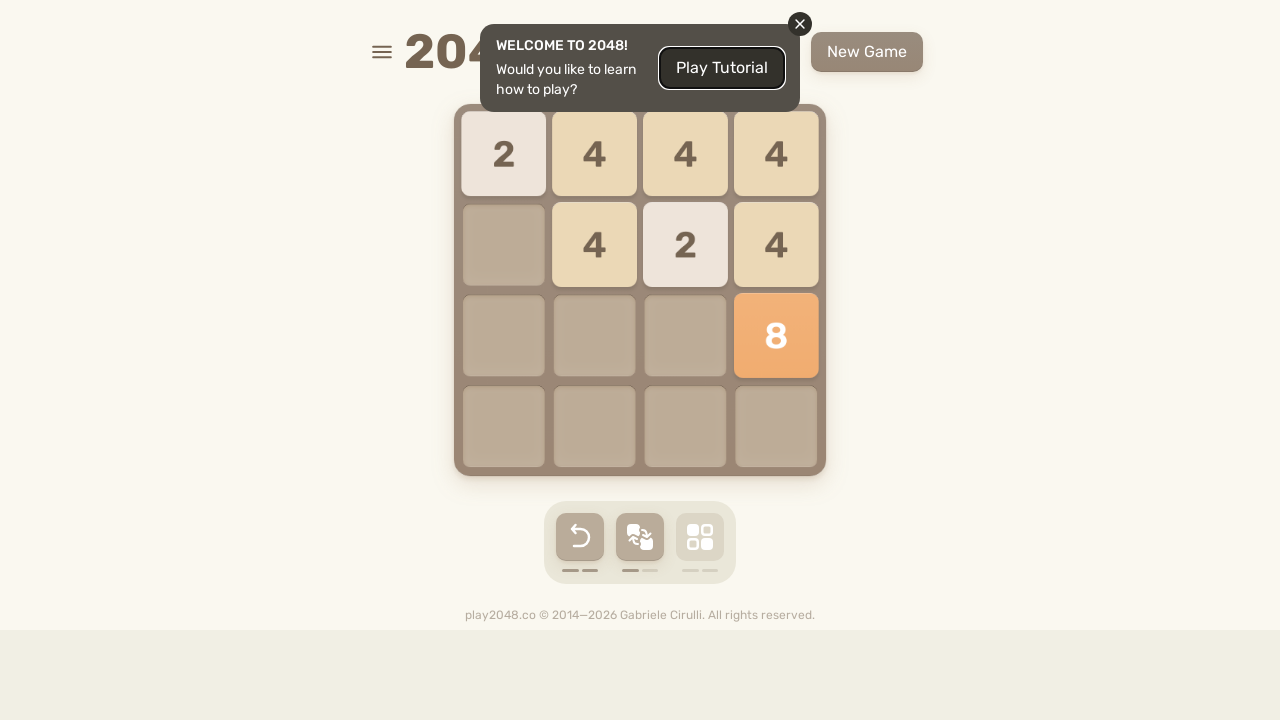

Pressed ArrowDown key
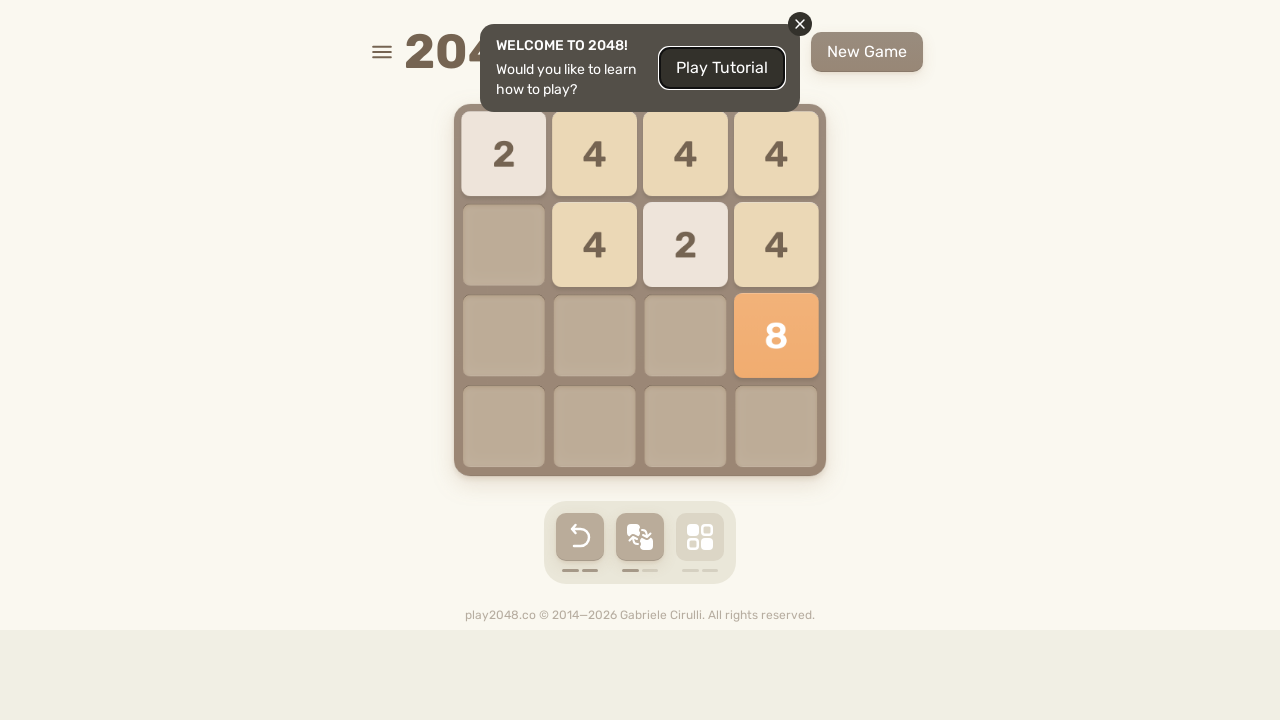

Waited 1000ms after ArrowDown
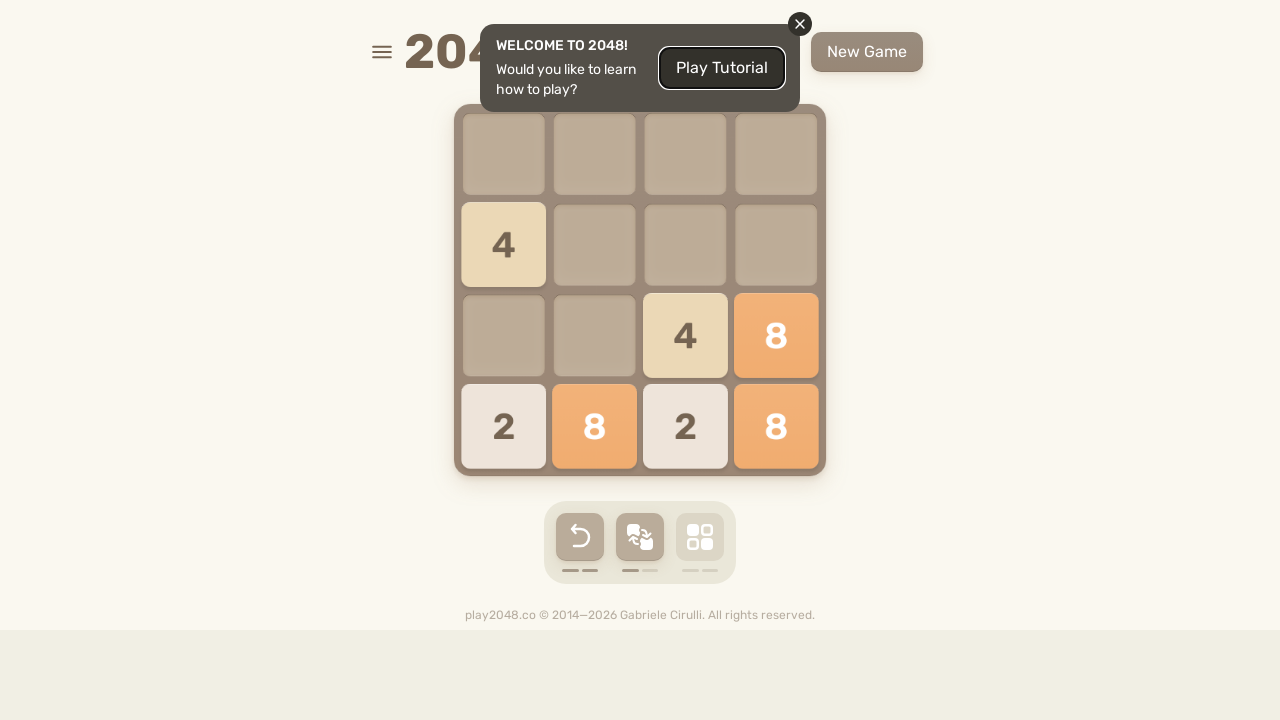

Pressed ArrowLeft key
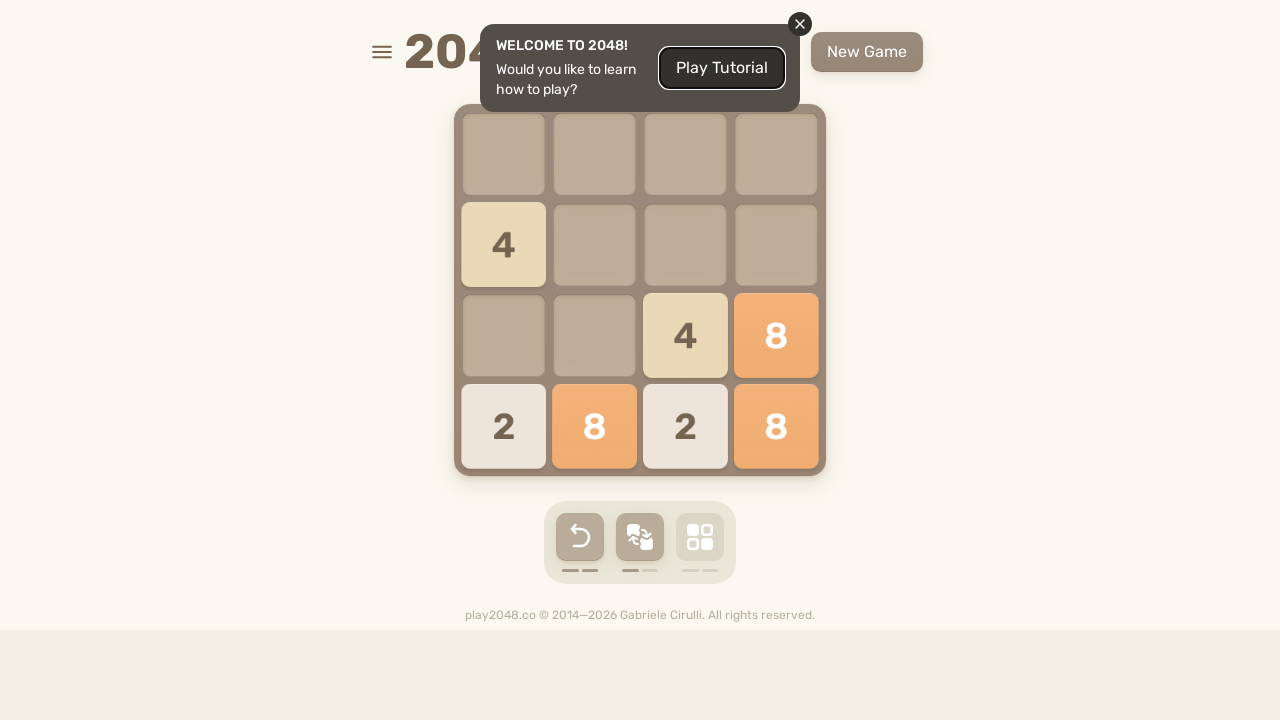

Waited 1000ms after ArrowLeft
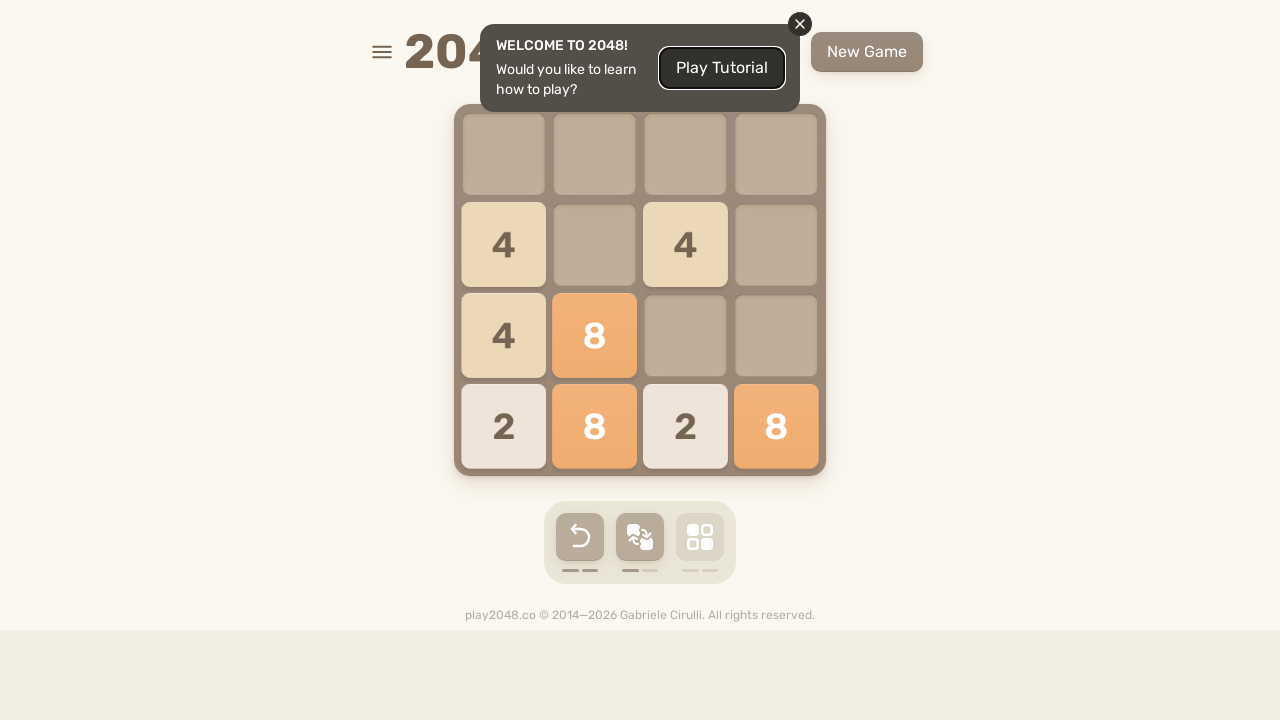

Pressed ArrowRight key
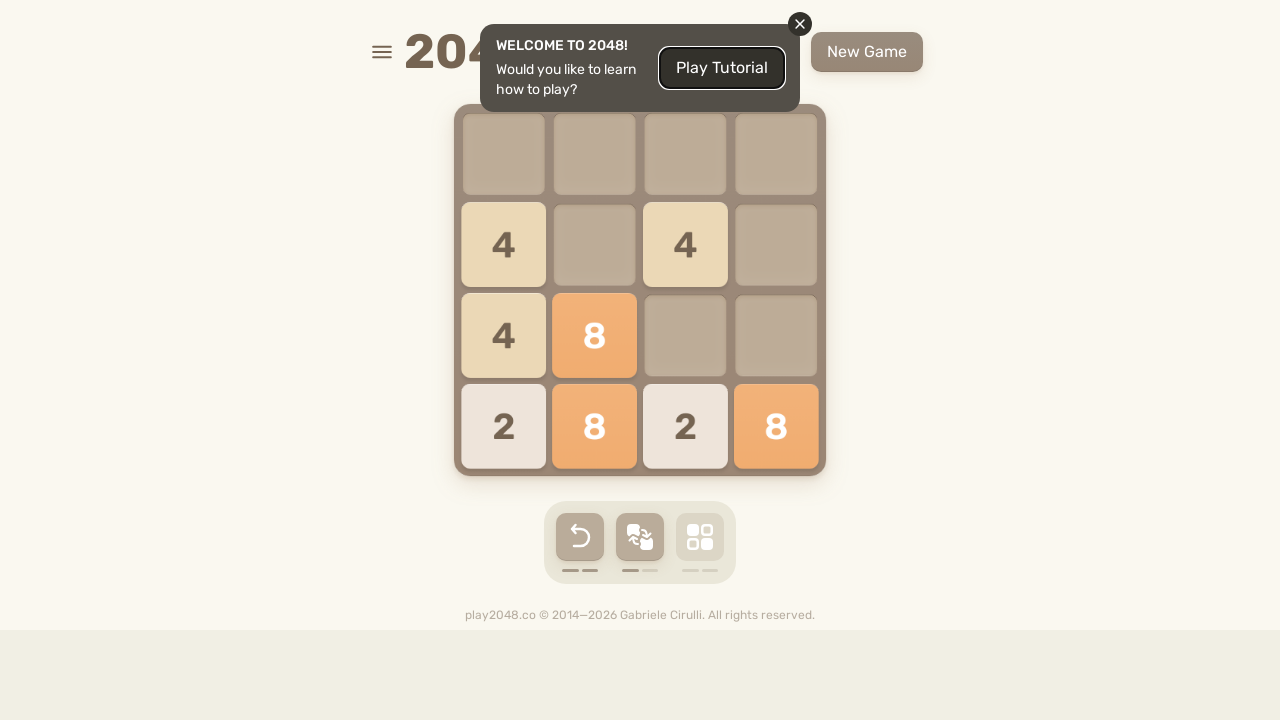

Waited 1000ms after ArrowRight
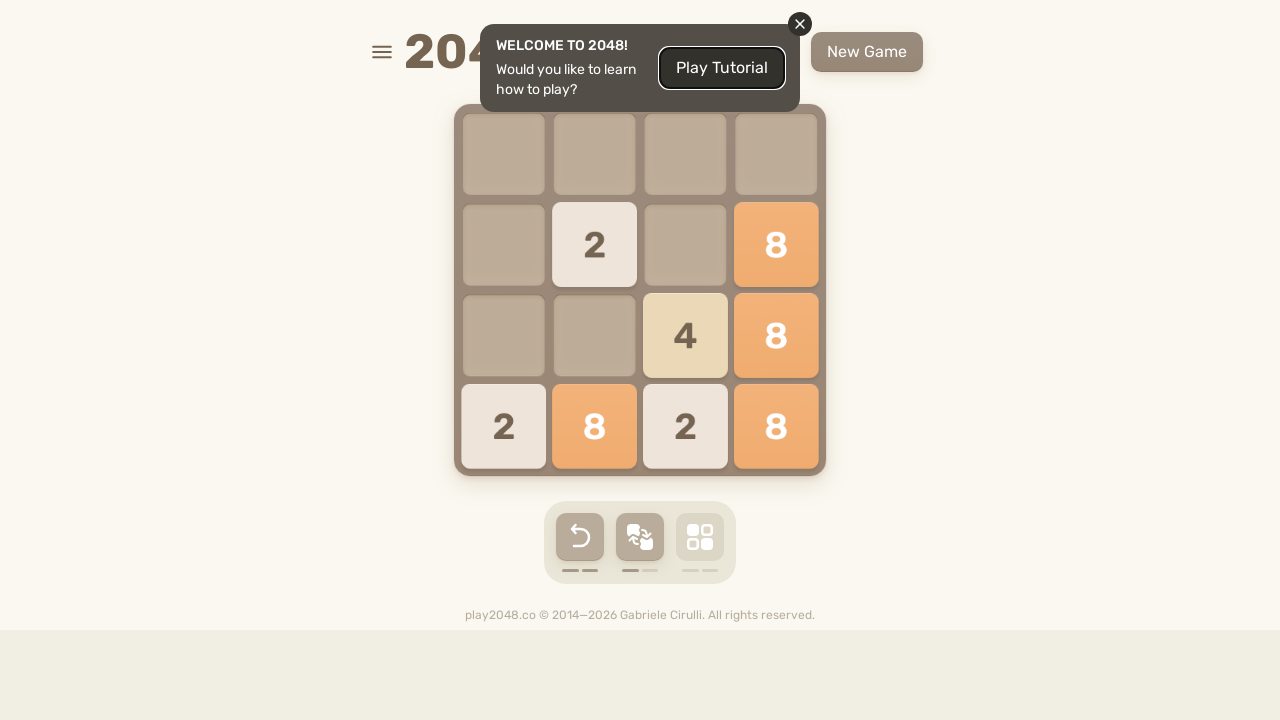

Checked for game over state
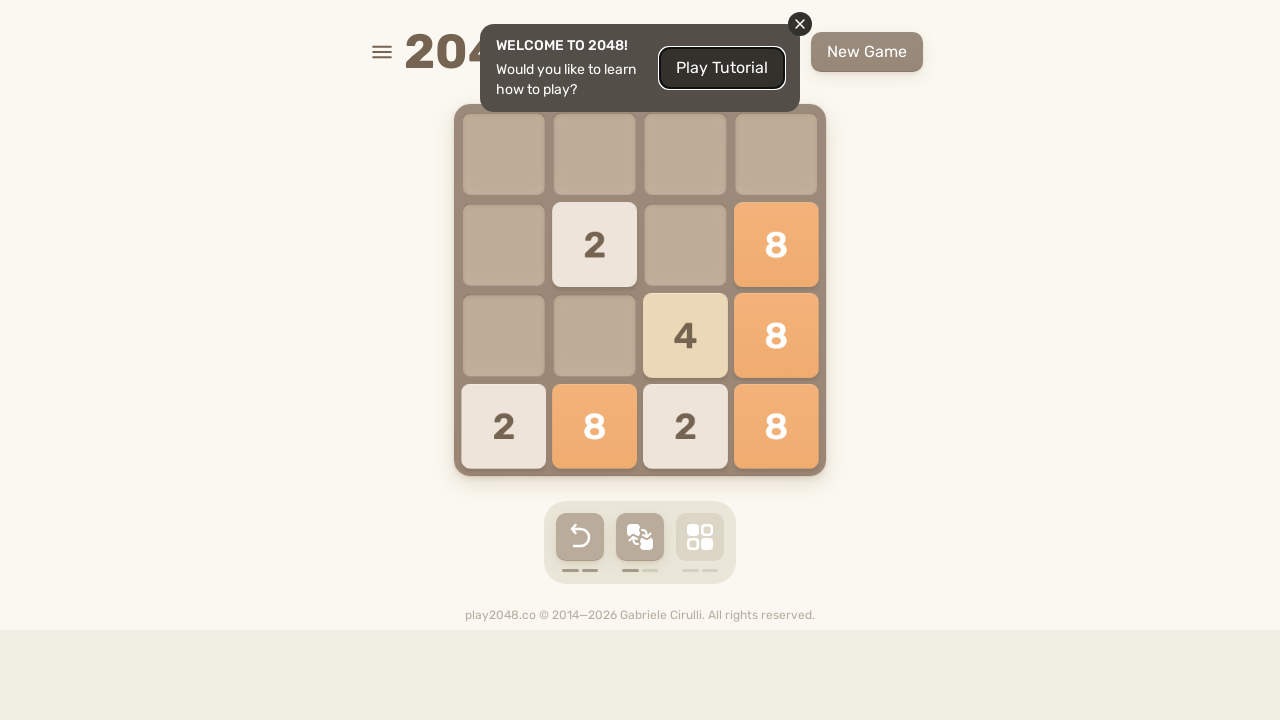

Pressed ArrowUp key
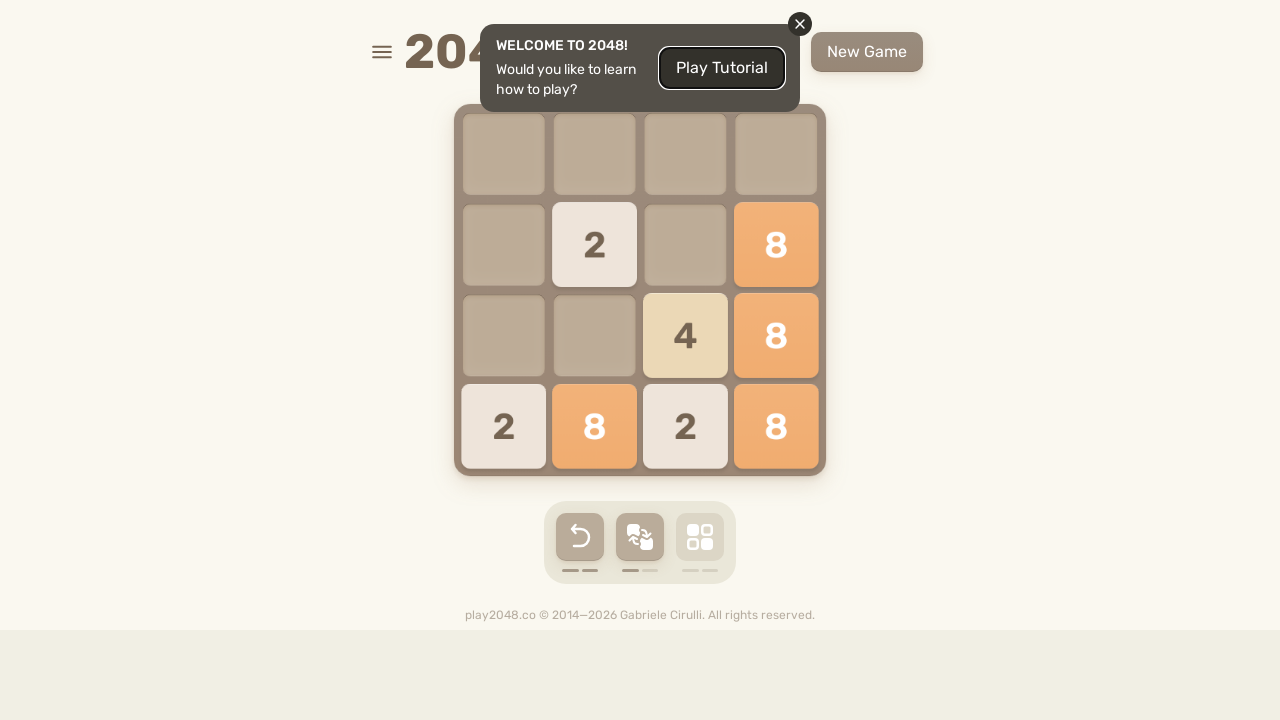

Waited 1000ms after ArrowUp
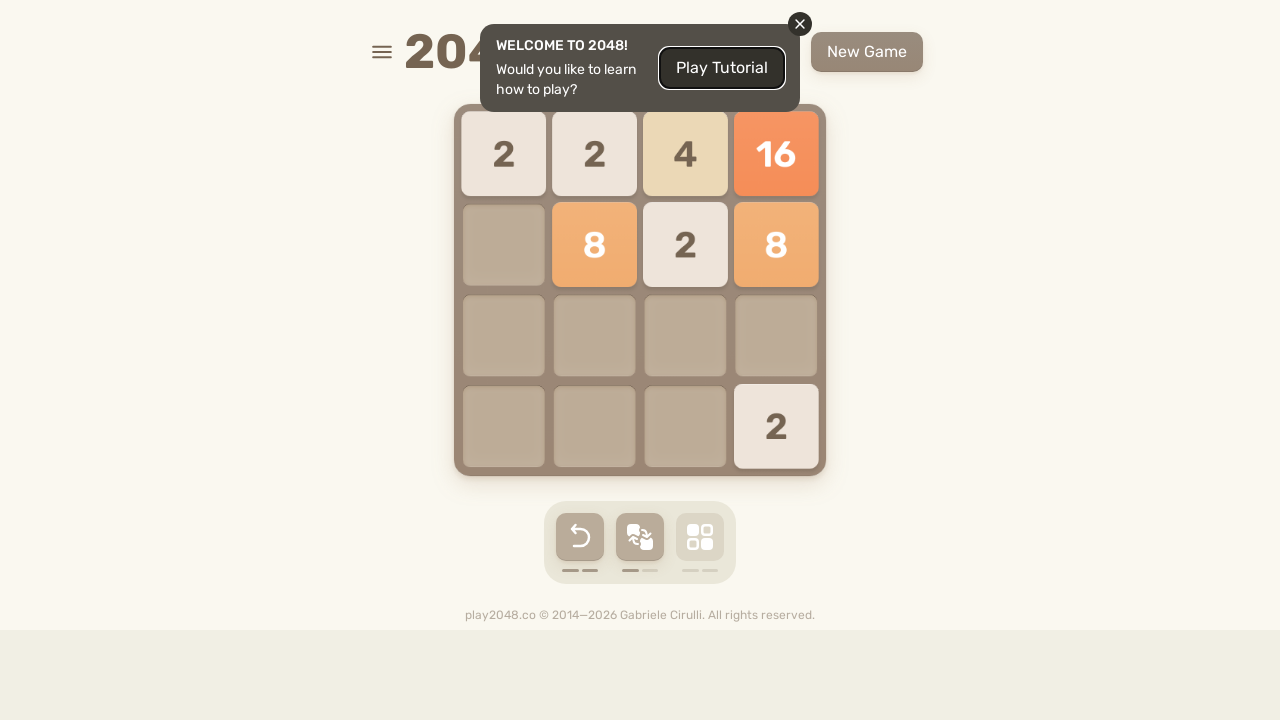

Pressed ArrowDown key
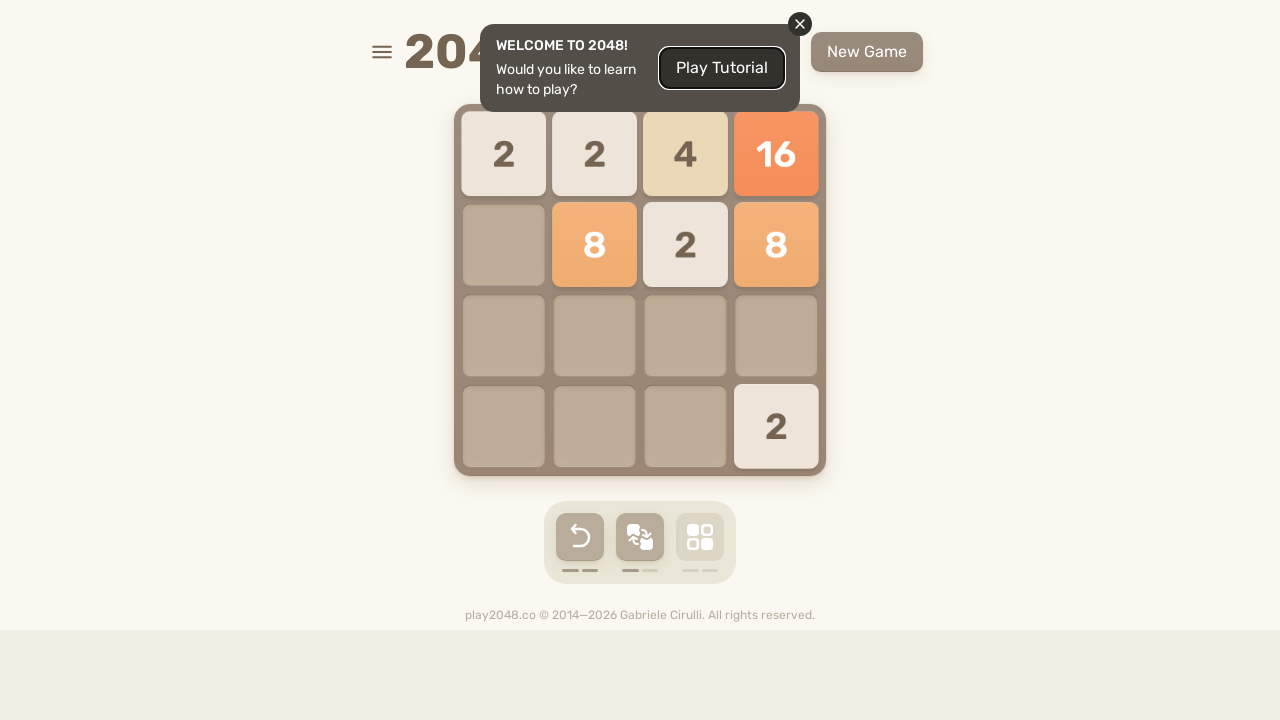

Waited 1000ms after ArrowDown
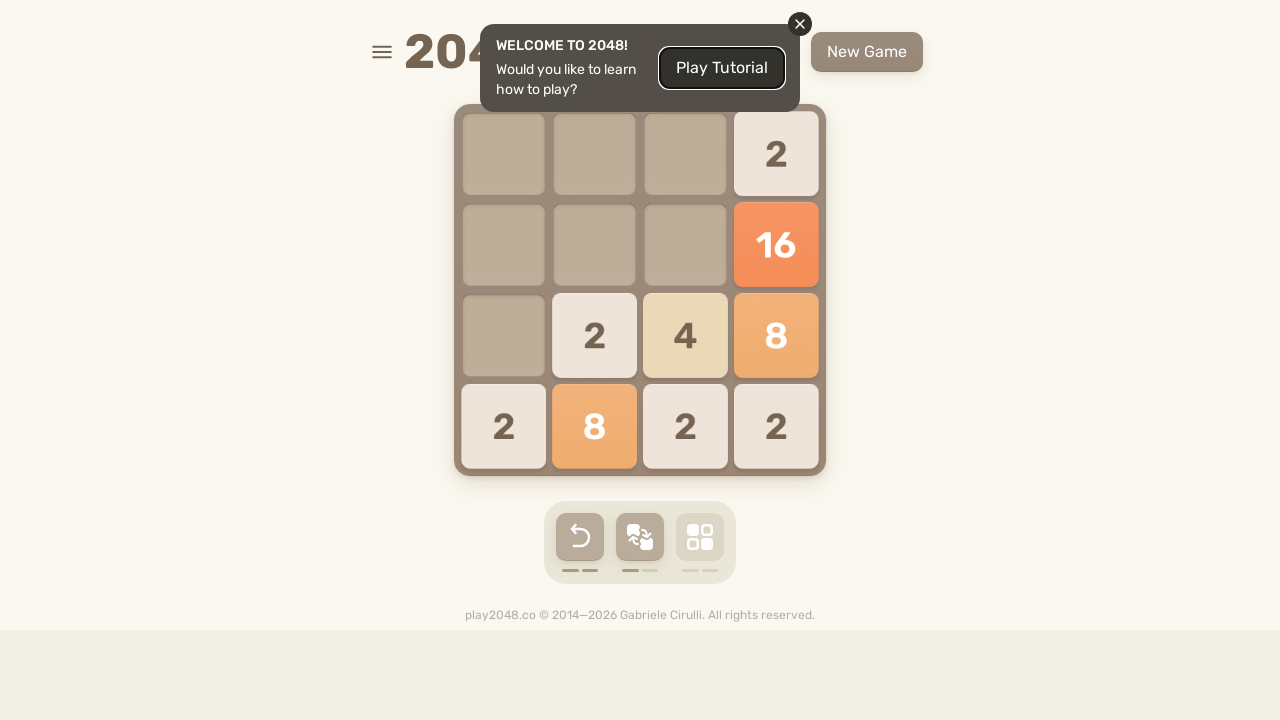

Pressed ArrowLeft key
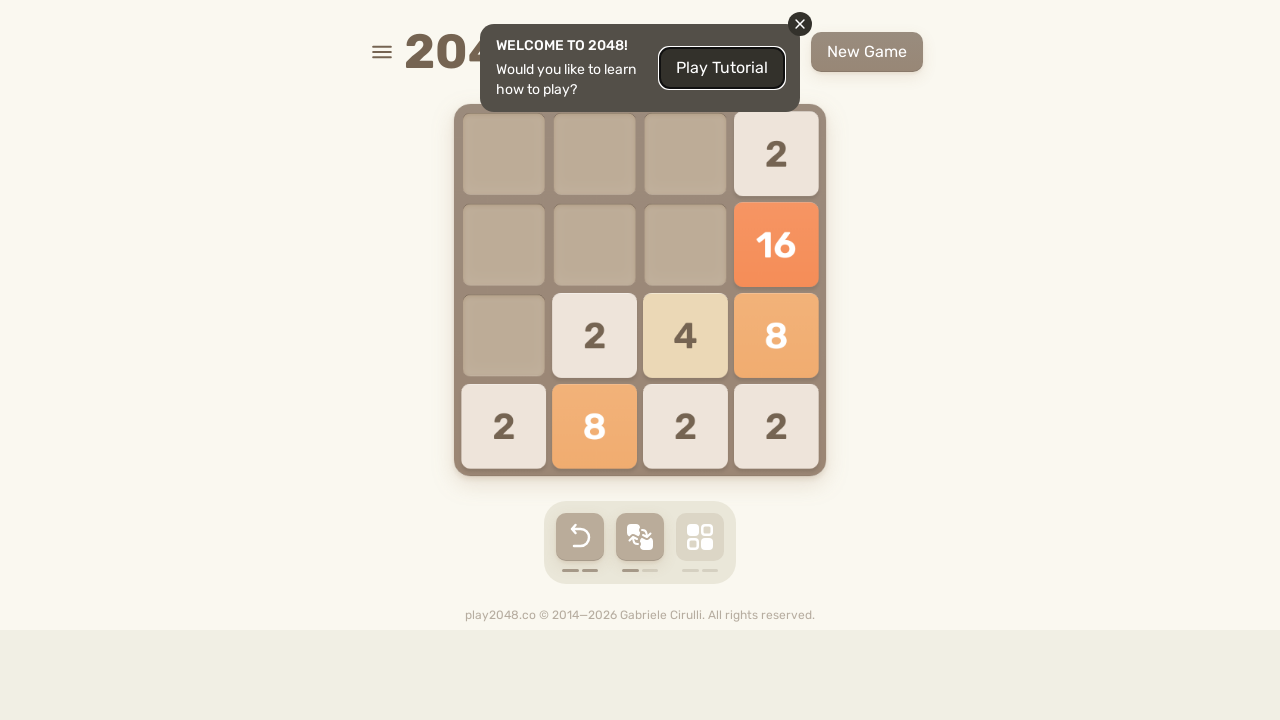

Waited 1000ms after ArrowLeft
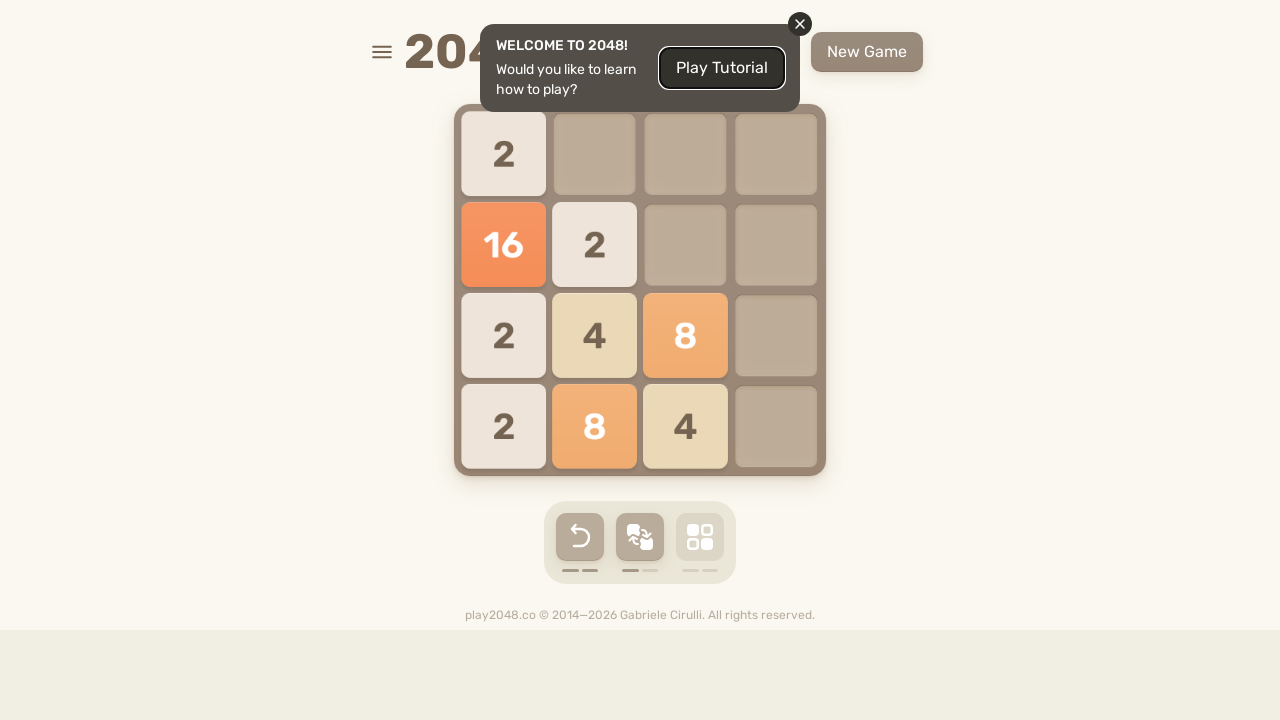

Pressed ArrowRight key
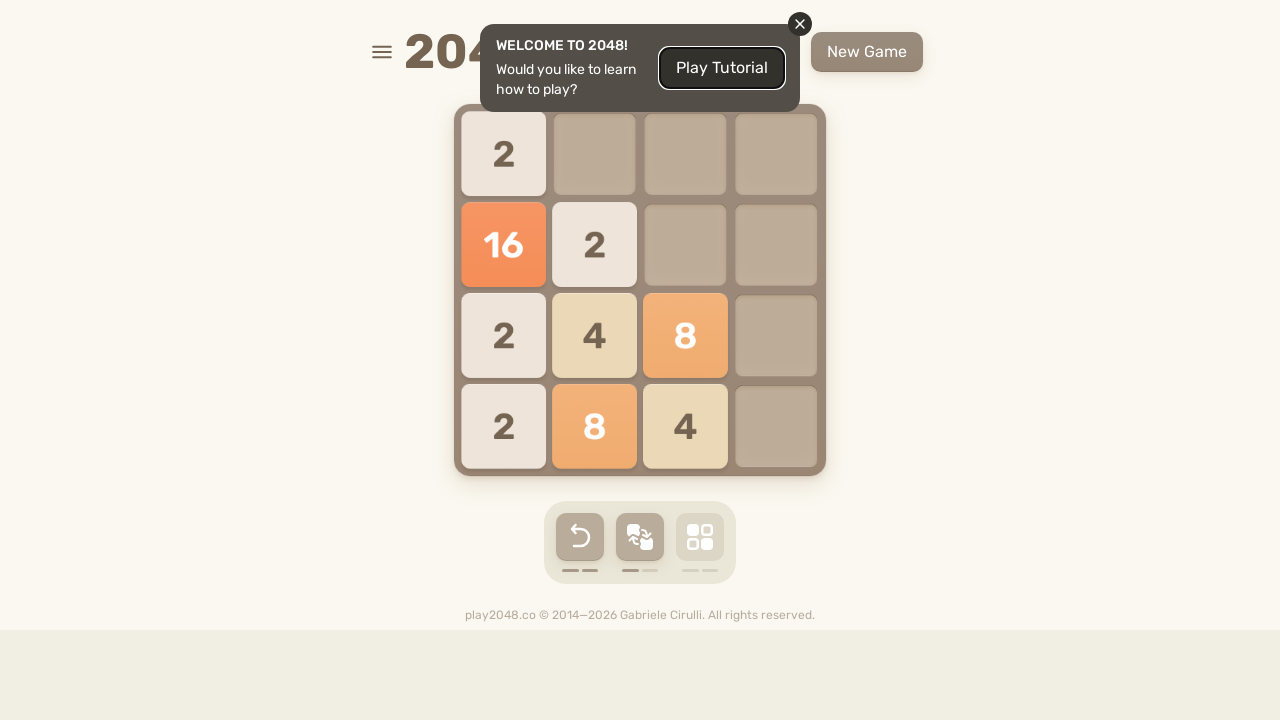

Waited 1000ms after ArrowRight
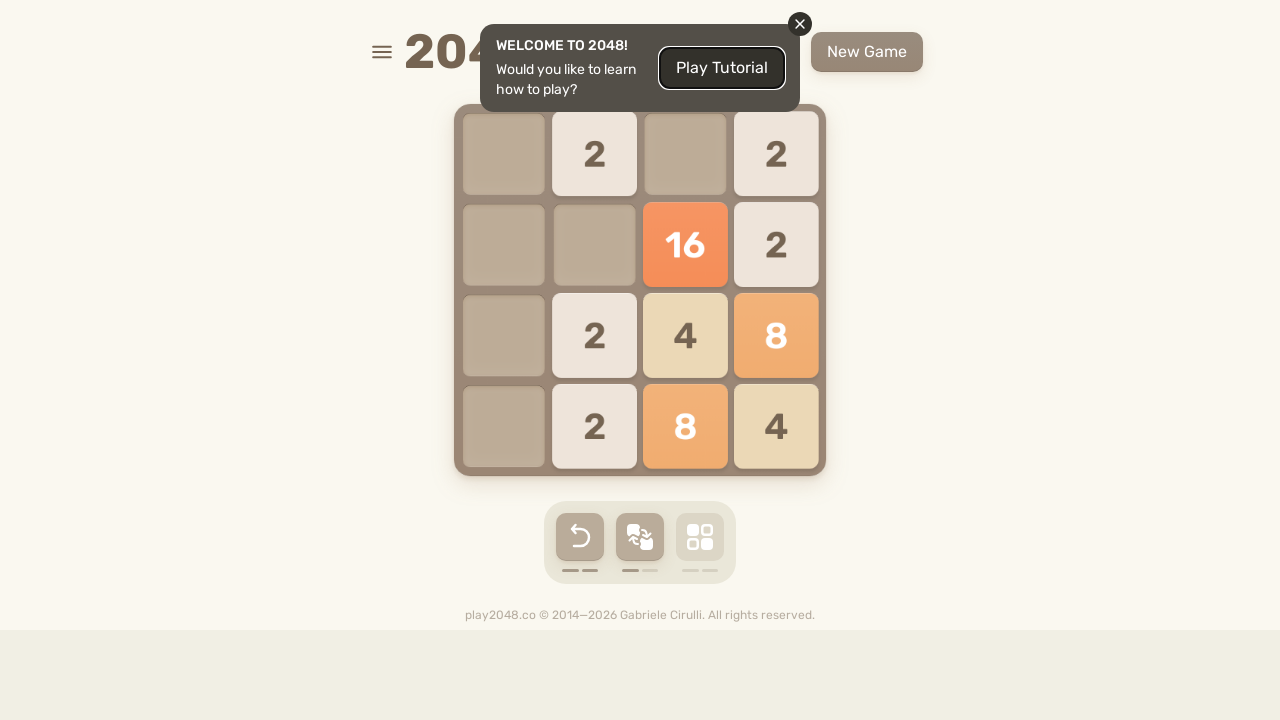

Checked for game over state
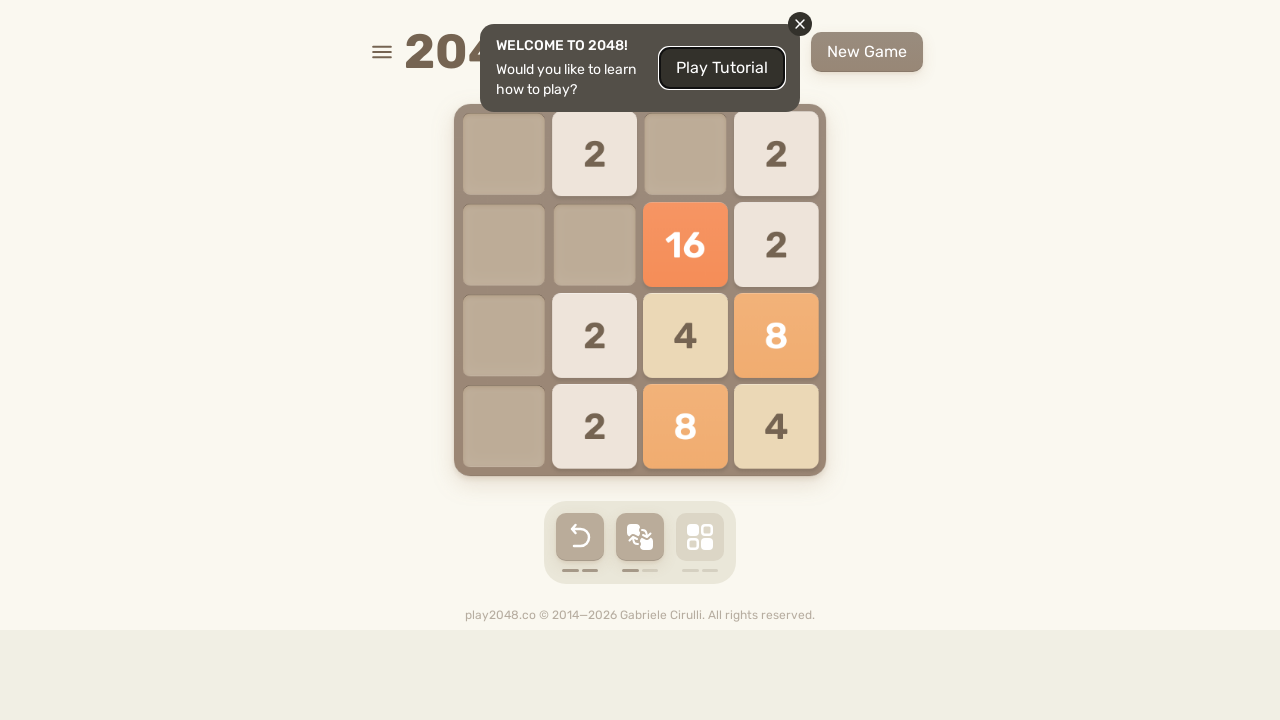

Pressed ArrowUp key
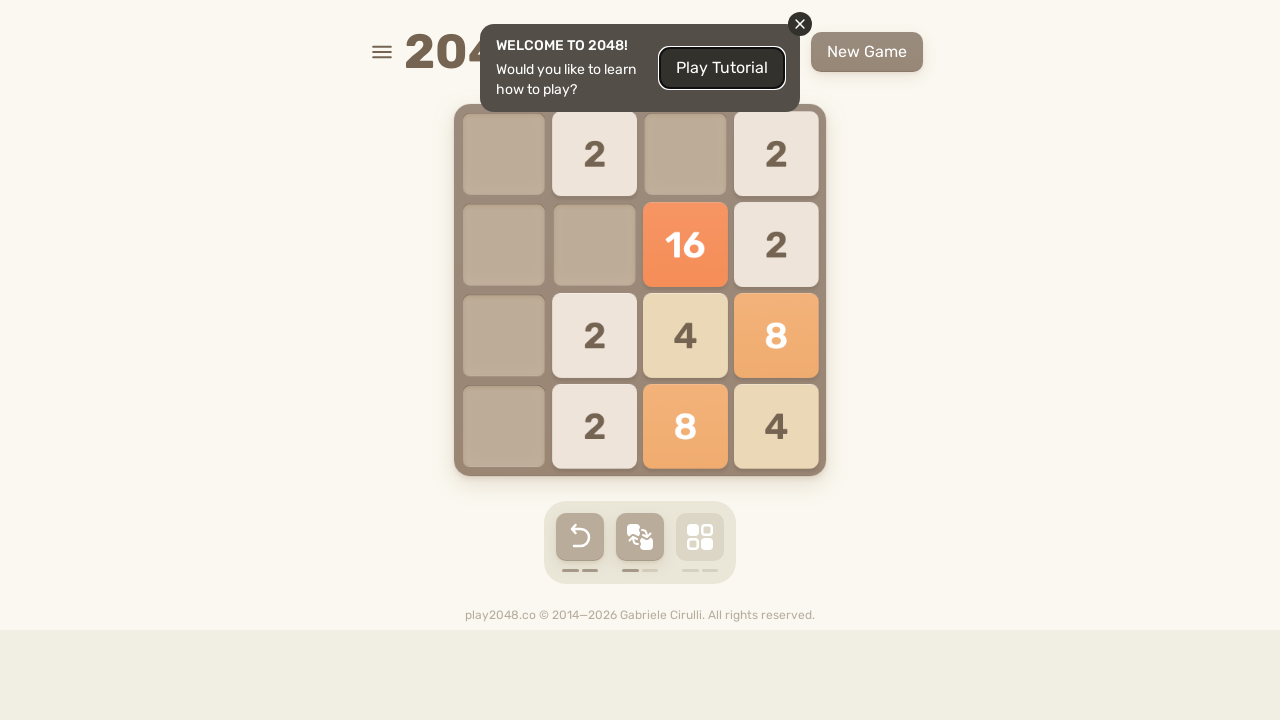

Waited 1000ms after ArrowUp
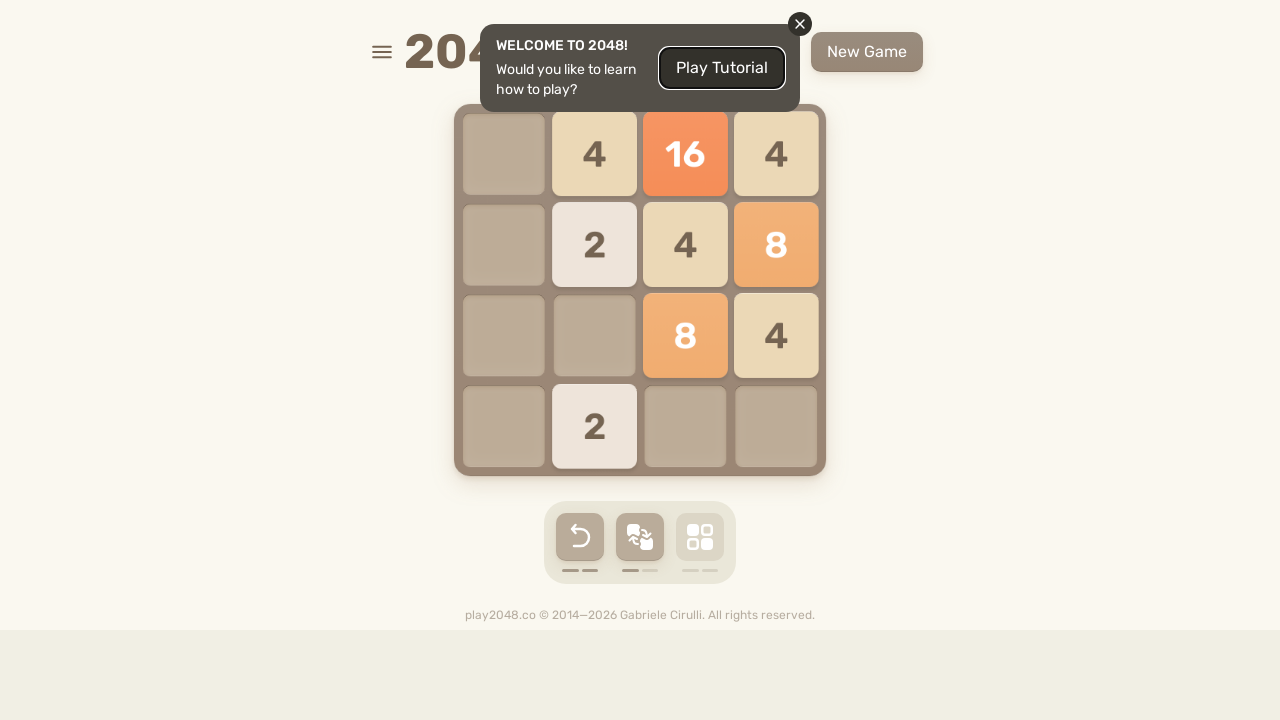

Pressed ArrowDown key
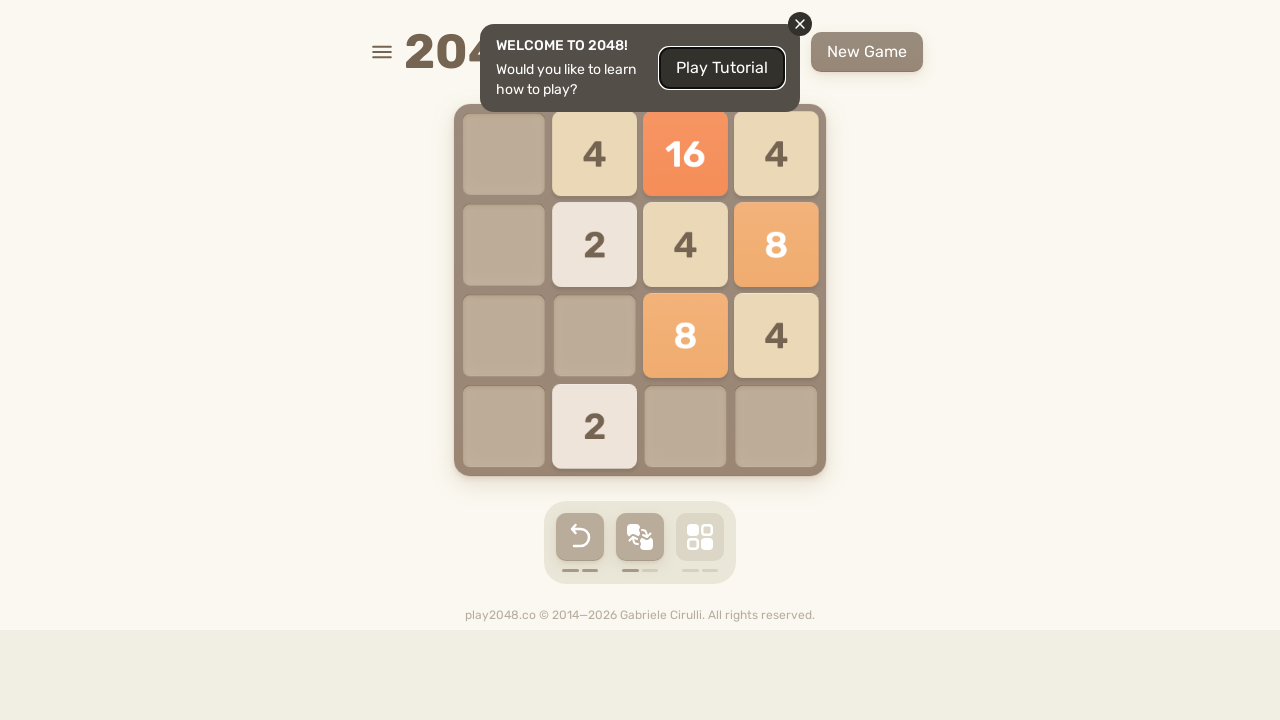

Waited 1000ms after ArrowDown
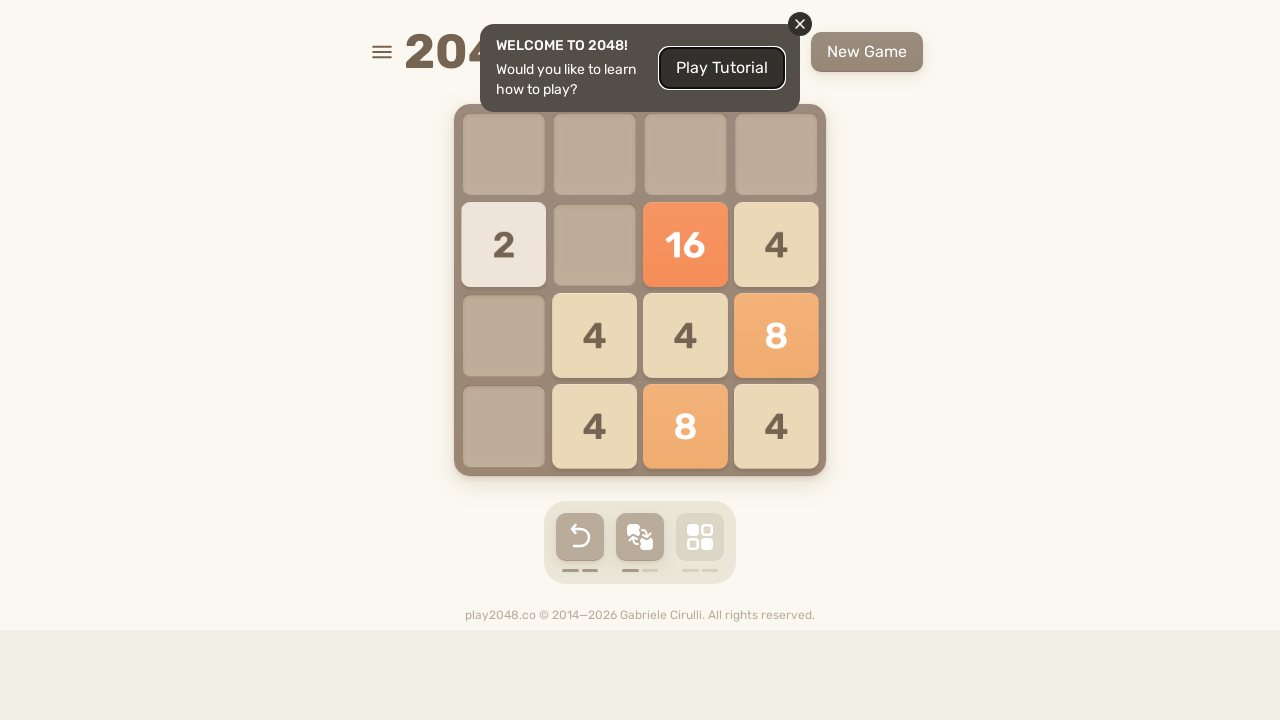

Pressed ArrowLeft key
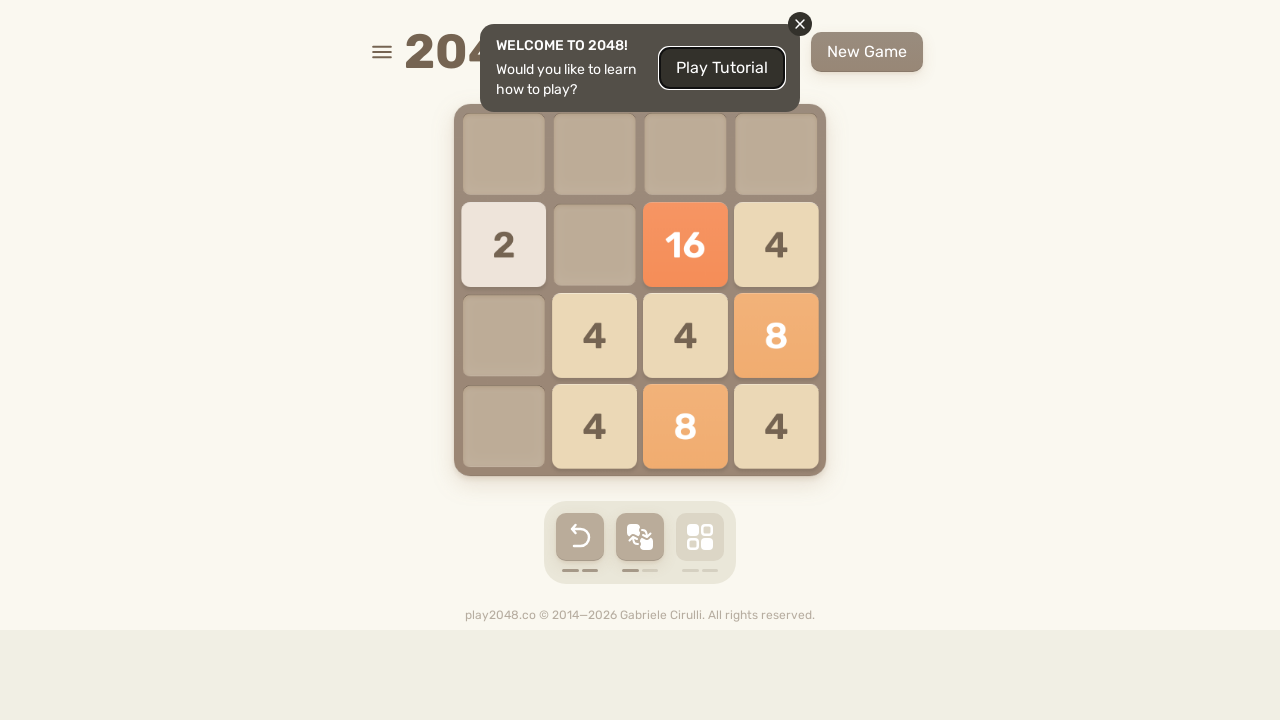

Waited 1000ms after ArrowLeft
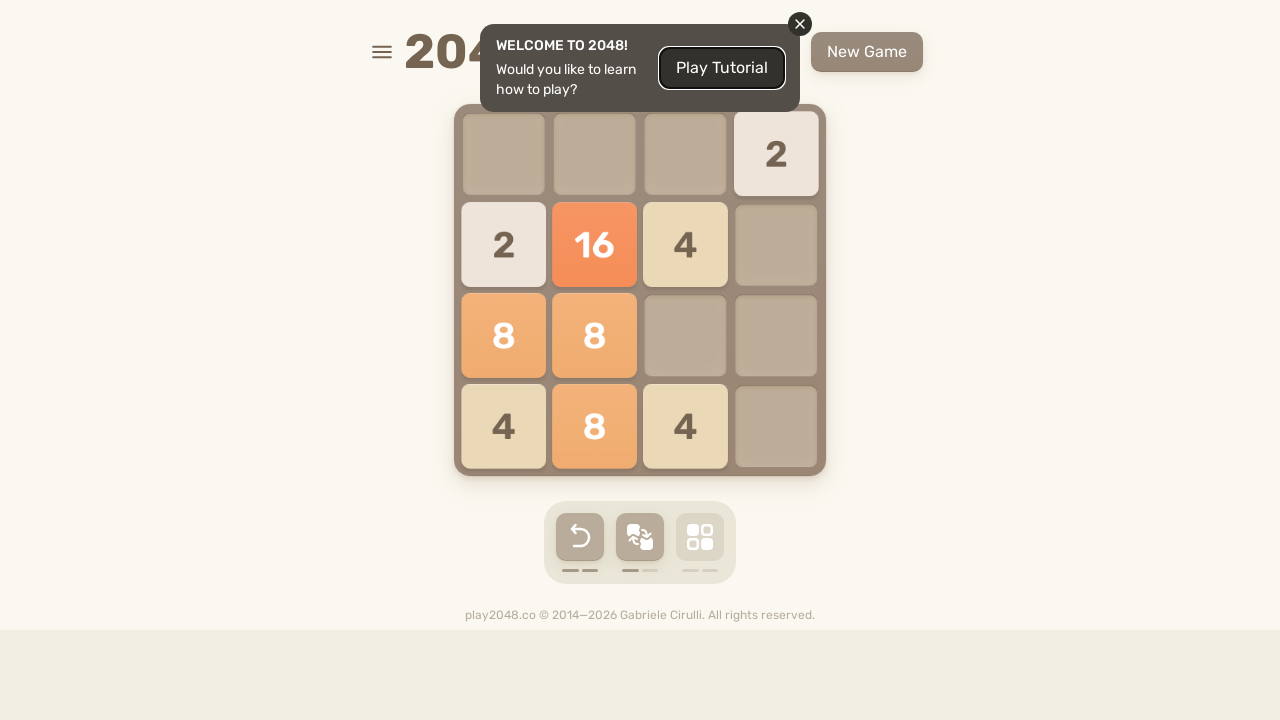

Pressed ArrowRight key
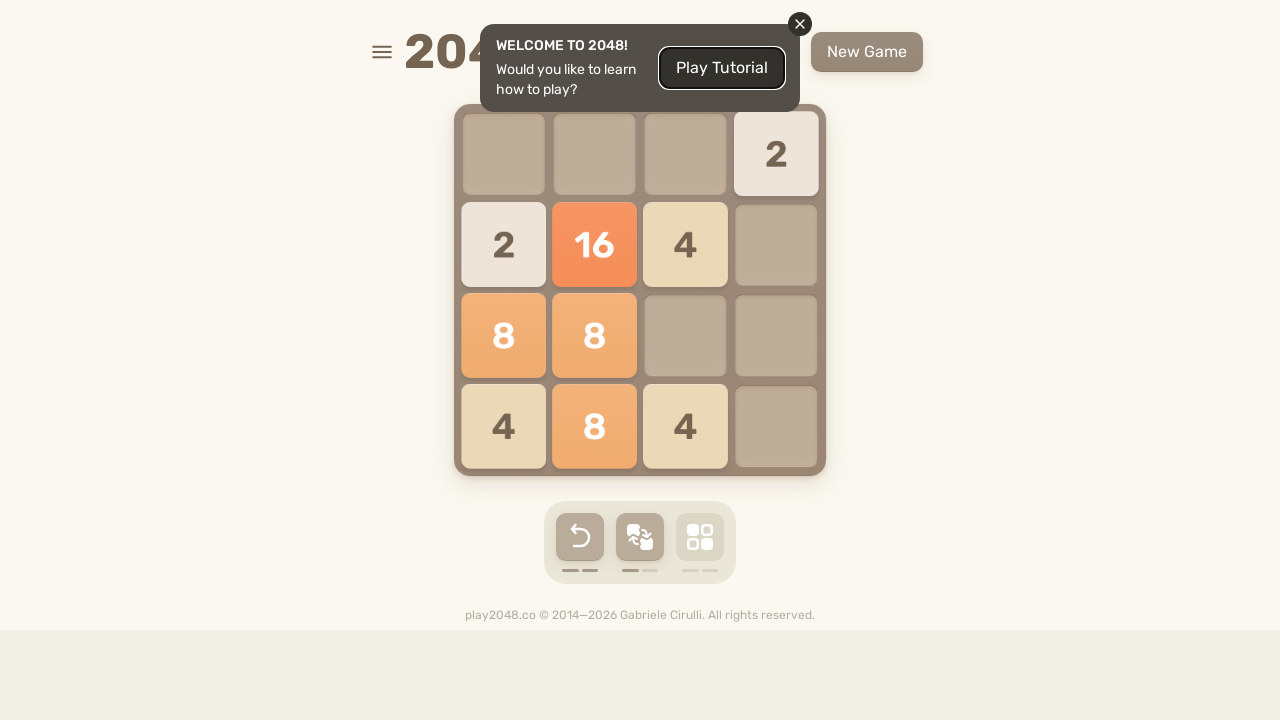

Waited 1000ms after ArrowRight
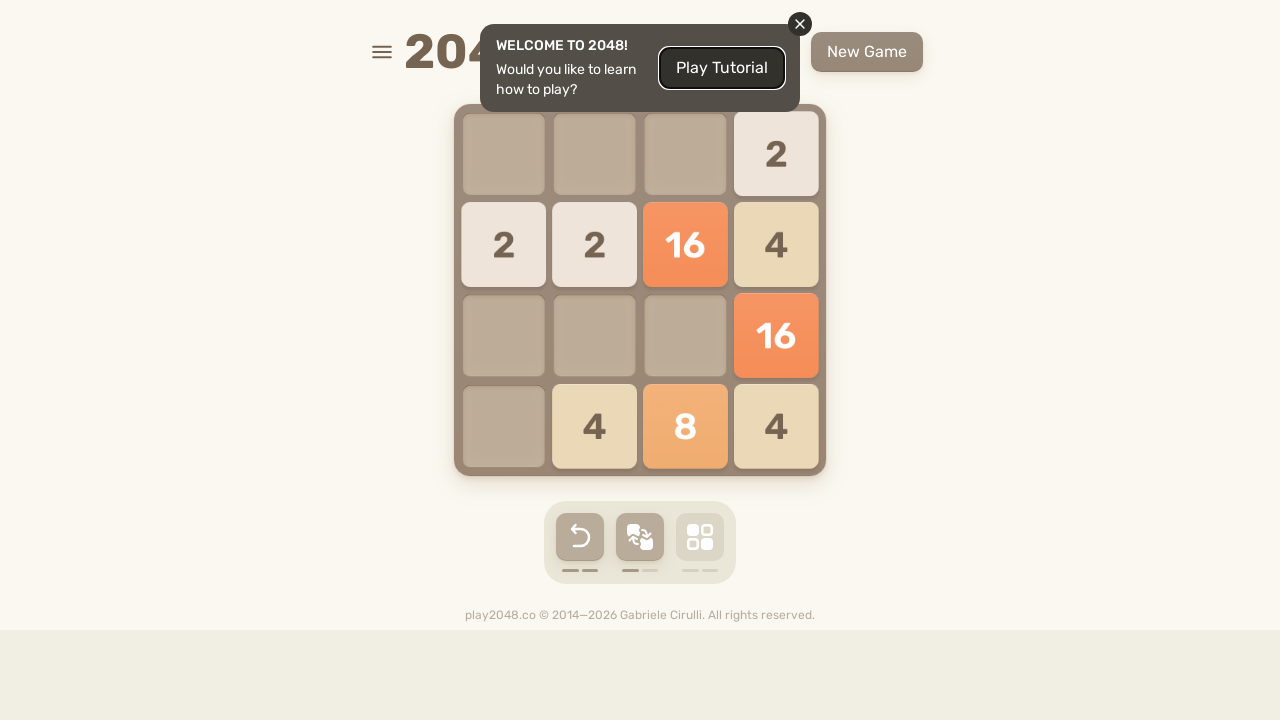

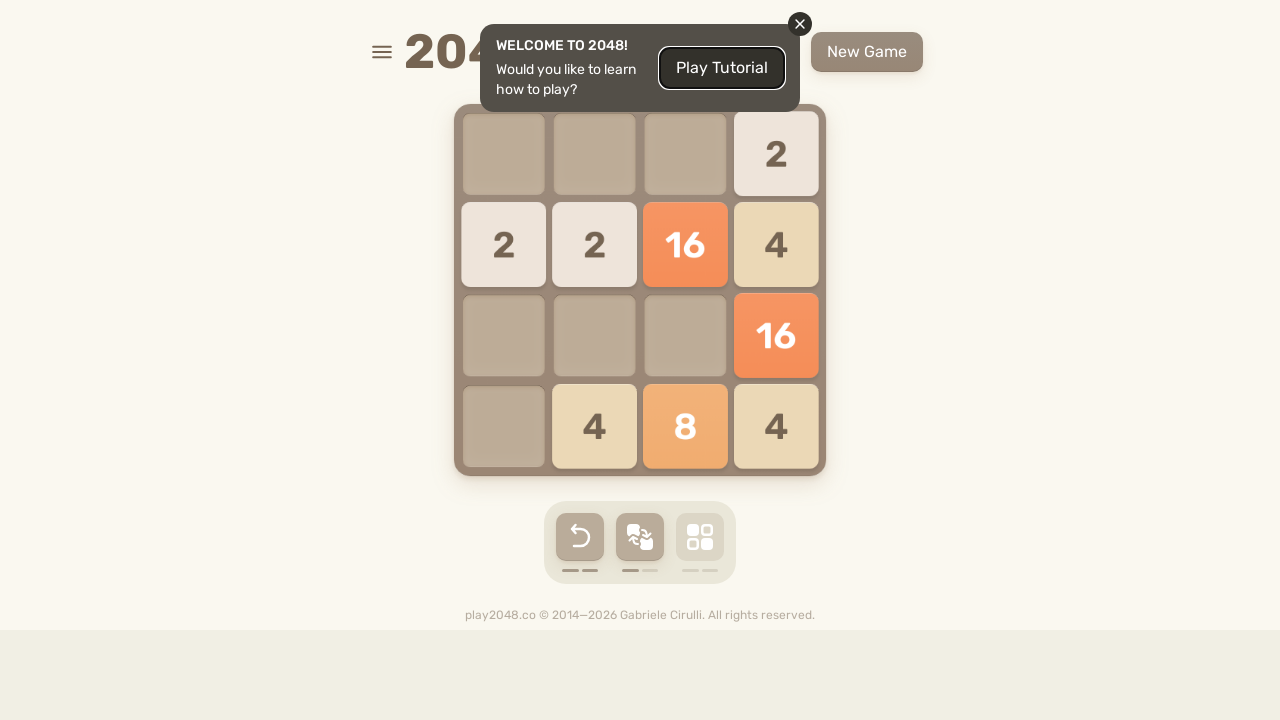